Tests radio button functionality on an HTML forms demo page by iterating through all radio buttons, checking their visibility/enabled/selected states, and clicking on each unselected radio button.

Starting URL: https://echoecho.com/htmlforms10.htm

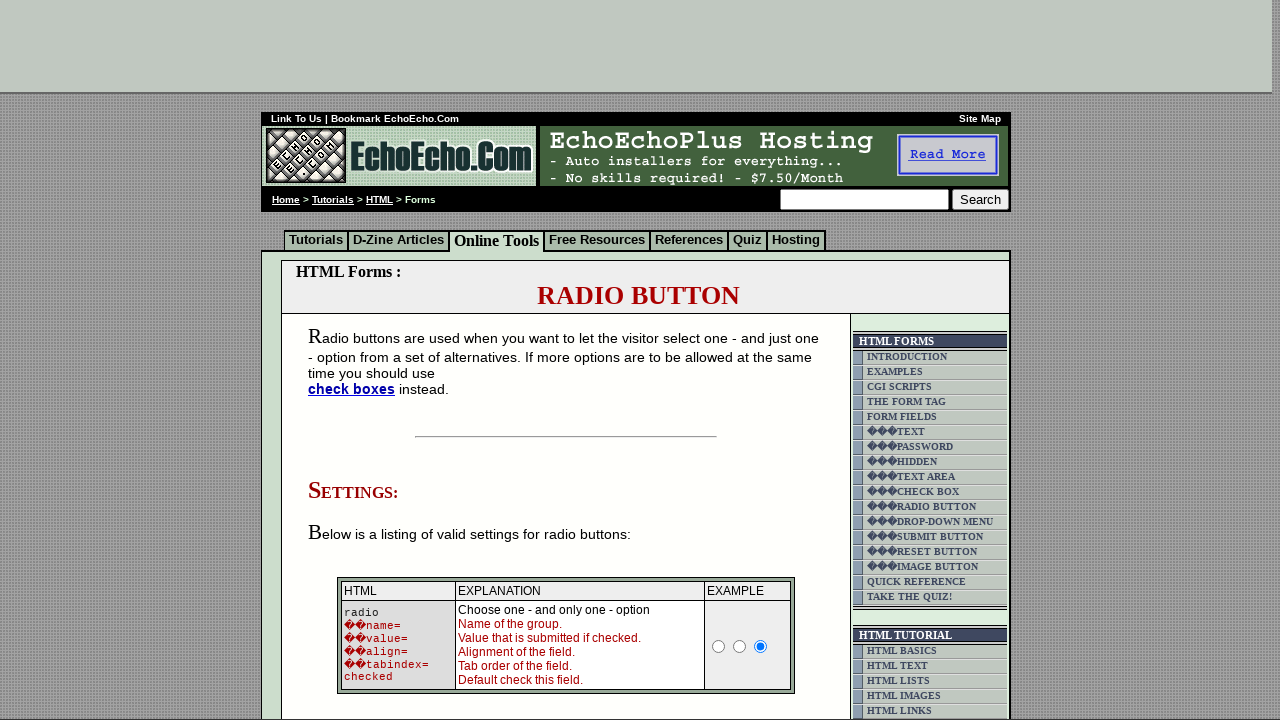

Navigated to HTML forms demo page
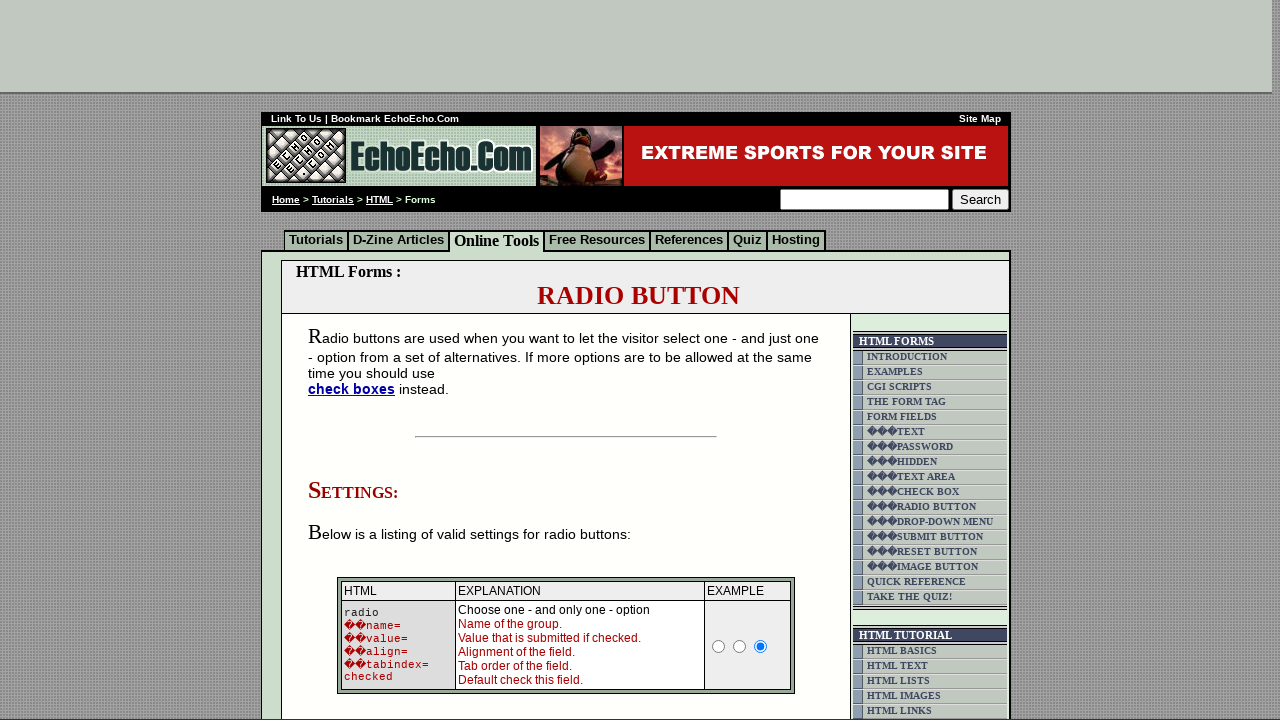

Located all radio buttons on the page
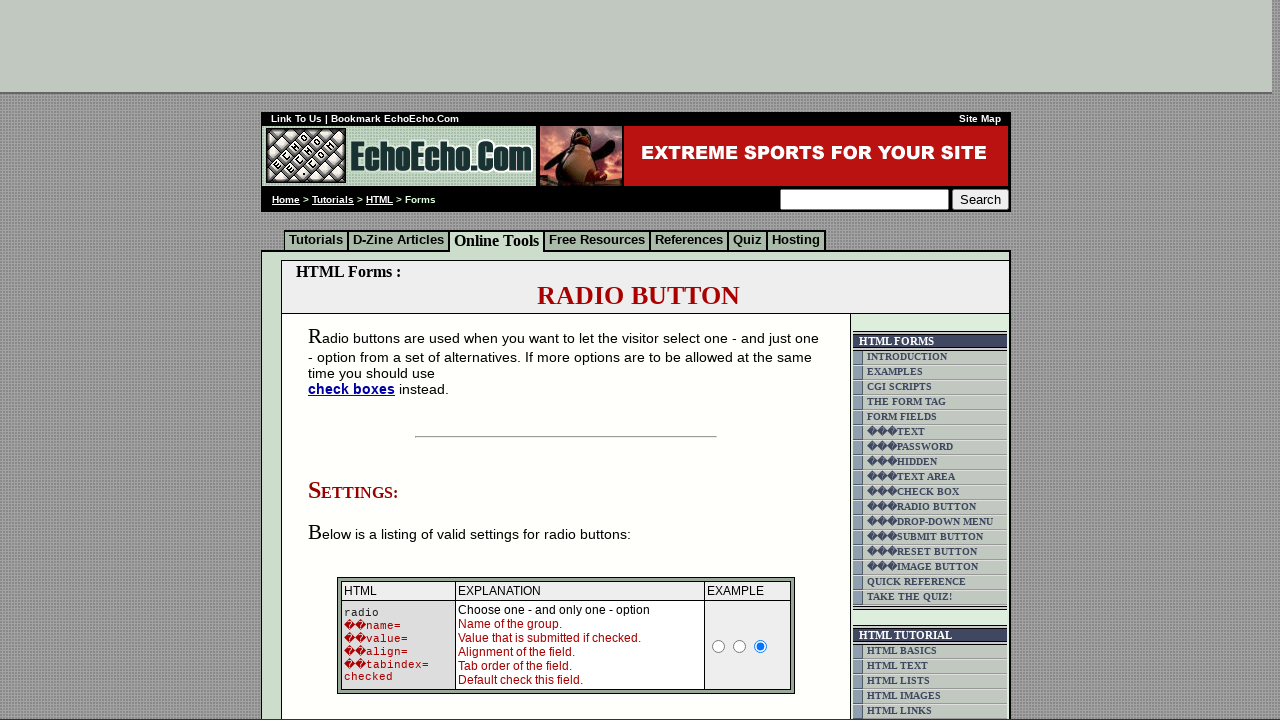

Waited 500ms before checking next radio button
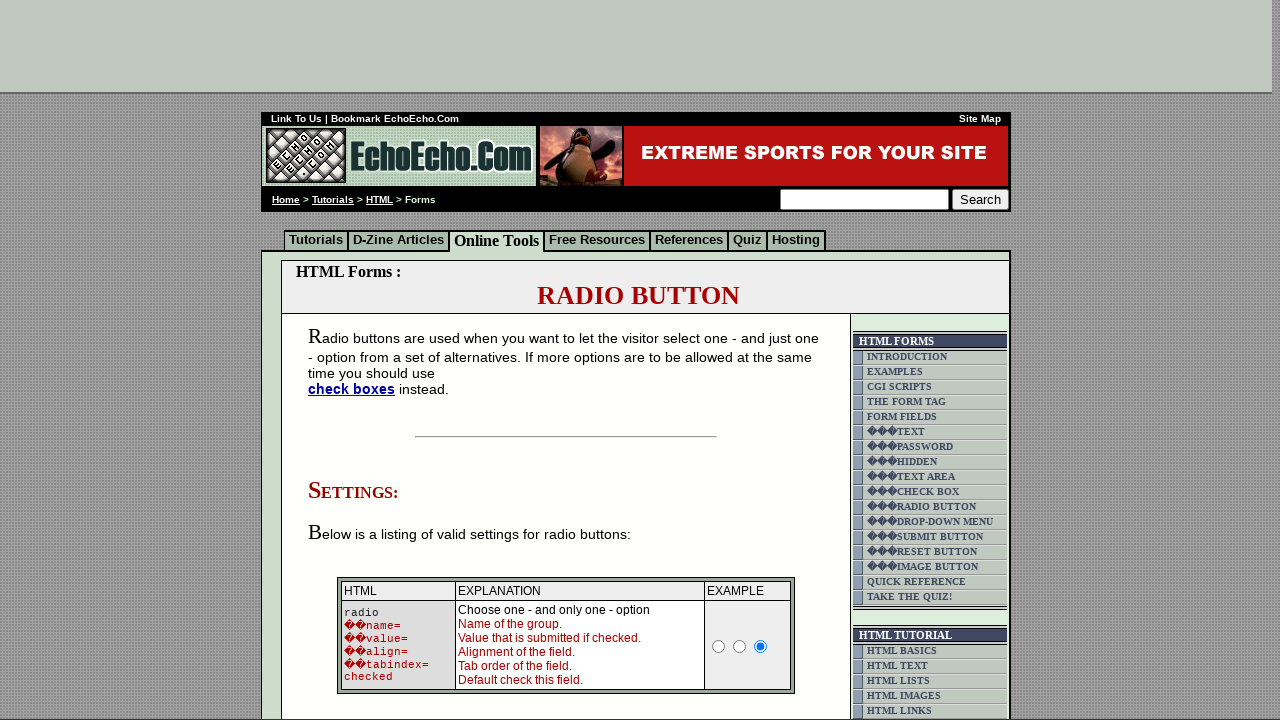

Checked if radio button is selected
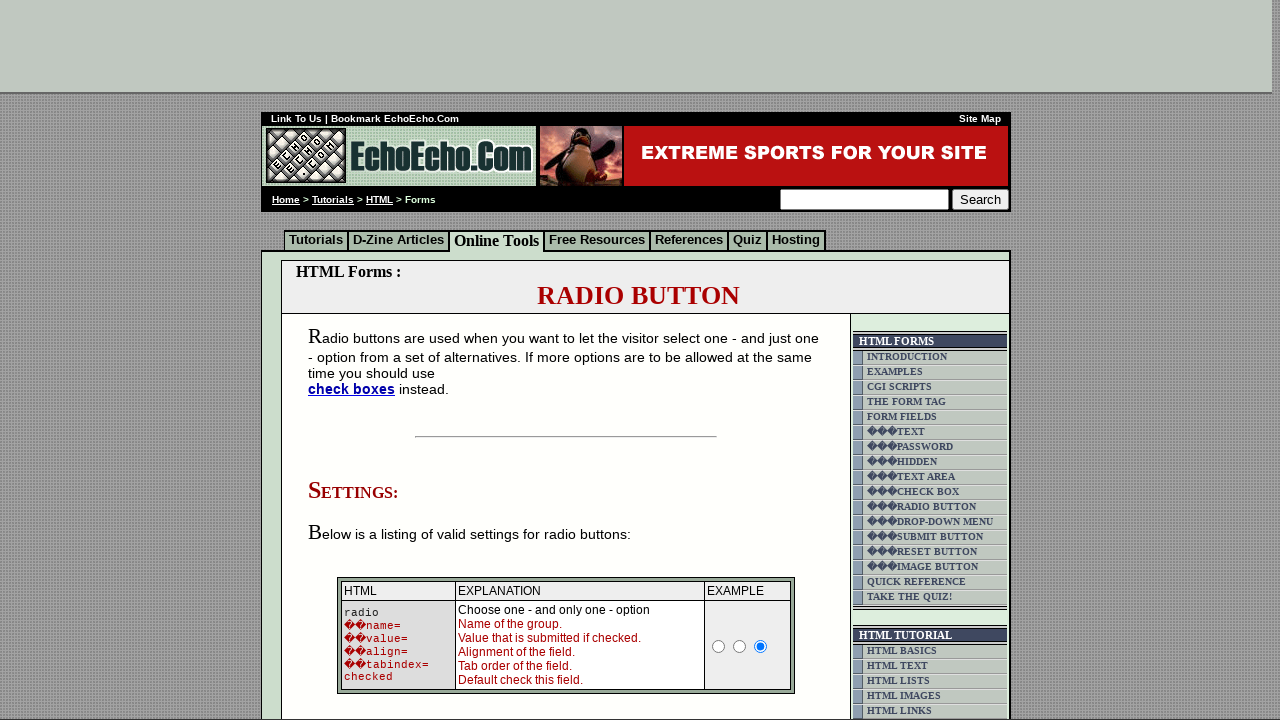

Clicked unselected radio button at (356, 360) on xpath=//td[@class='table5']//input[@type='radio'] >> nth=0
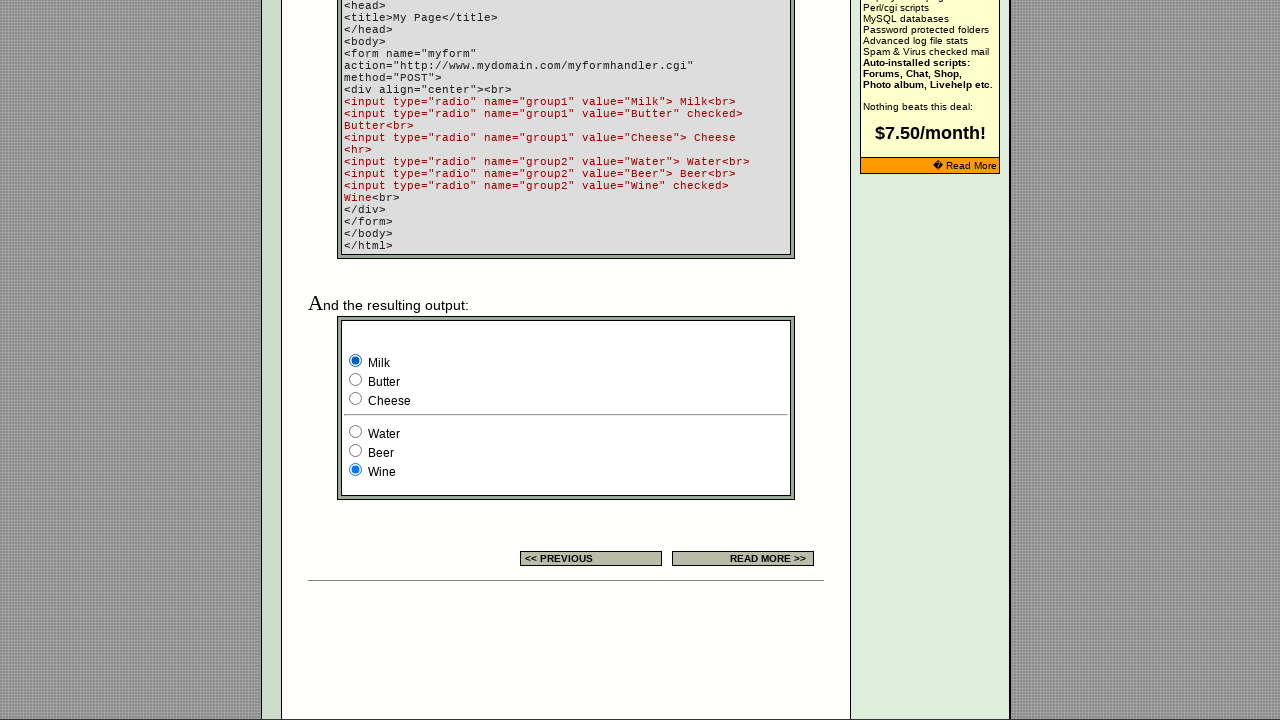

Verified radio button is now selected
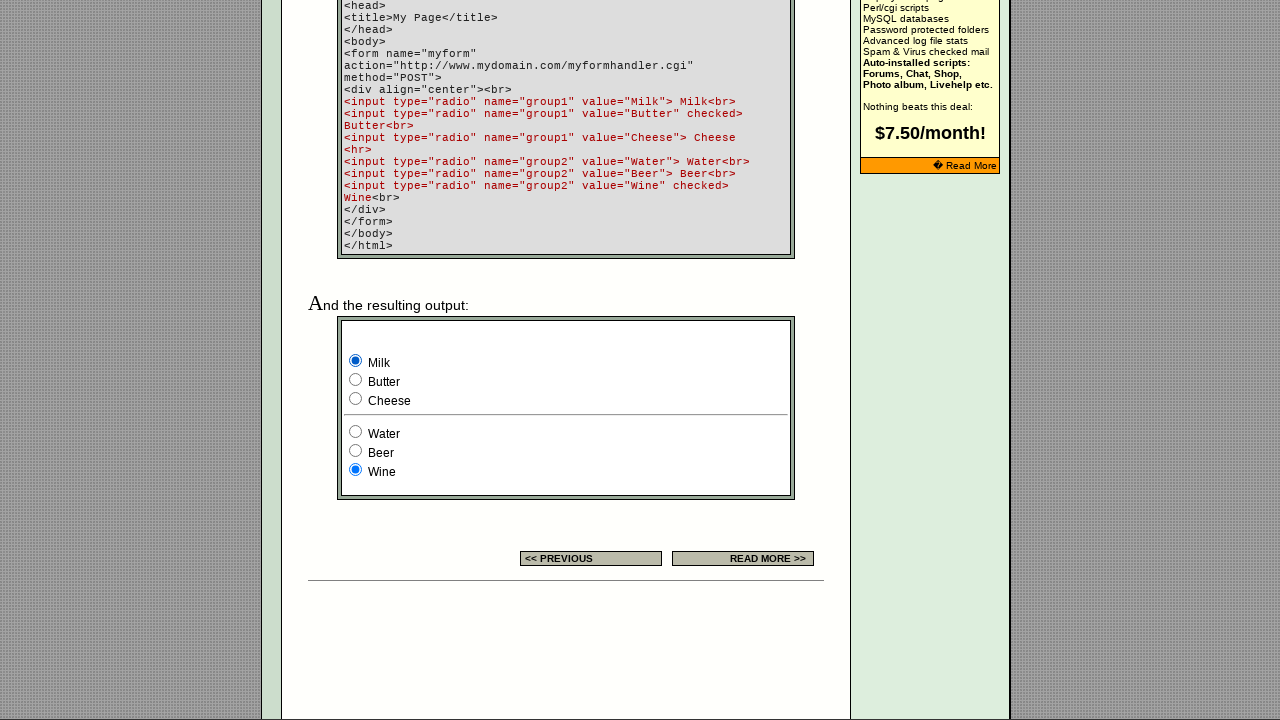

Verified radio button is visible
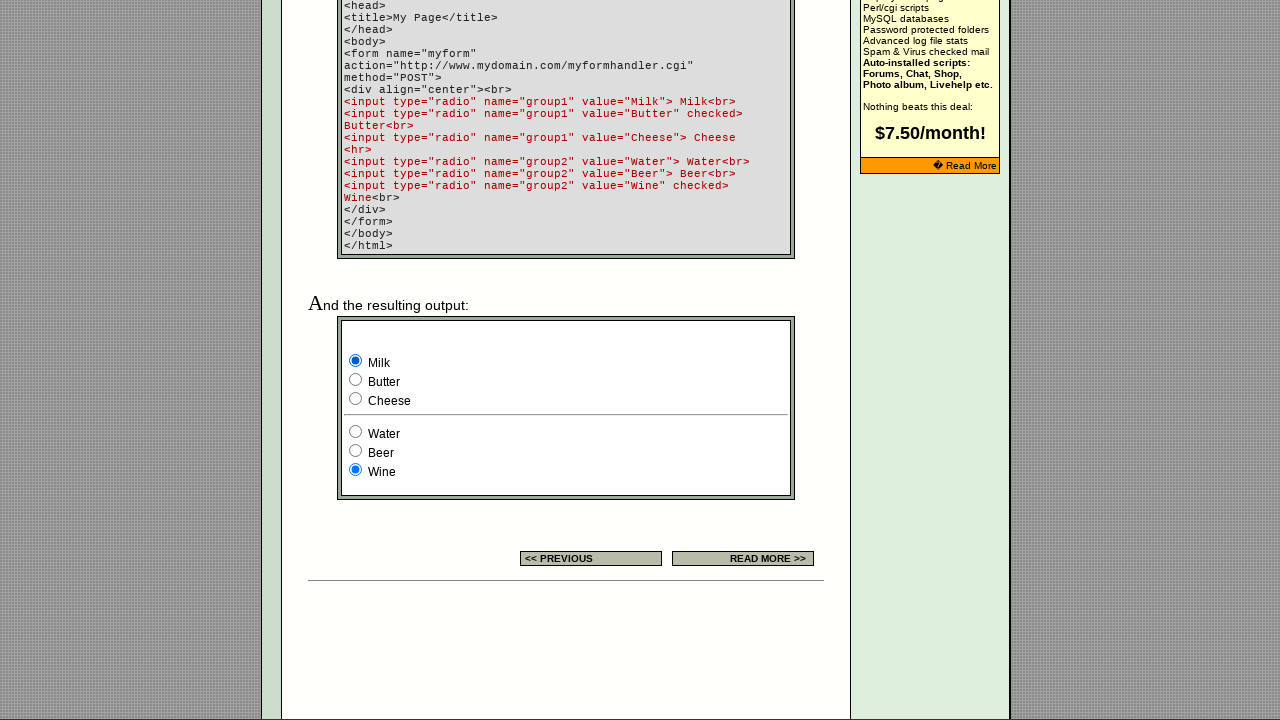

Verified radio button is enabled
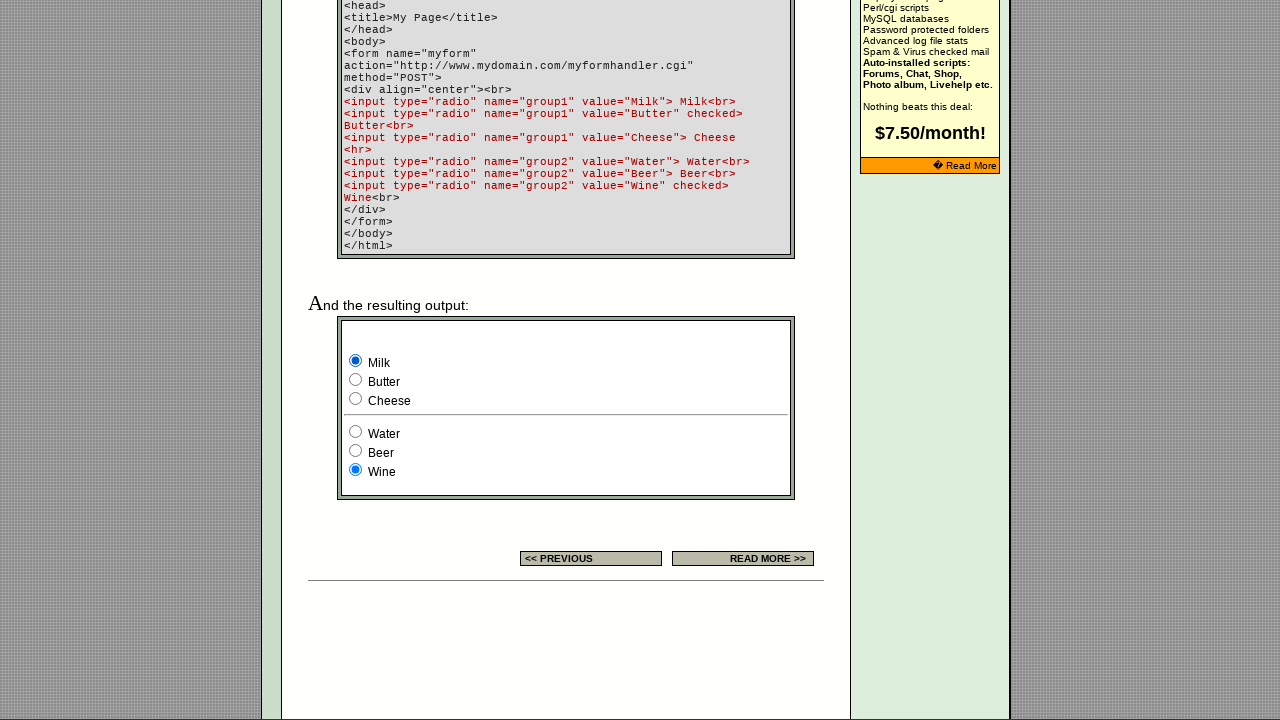

Waited 500ms before checking next radio button
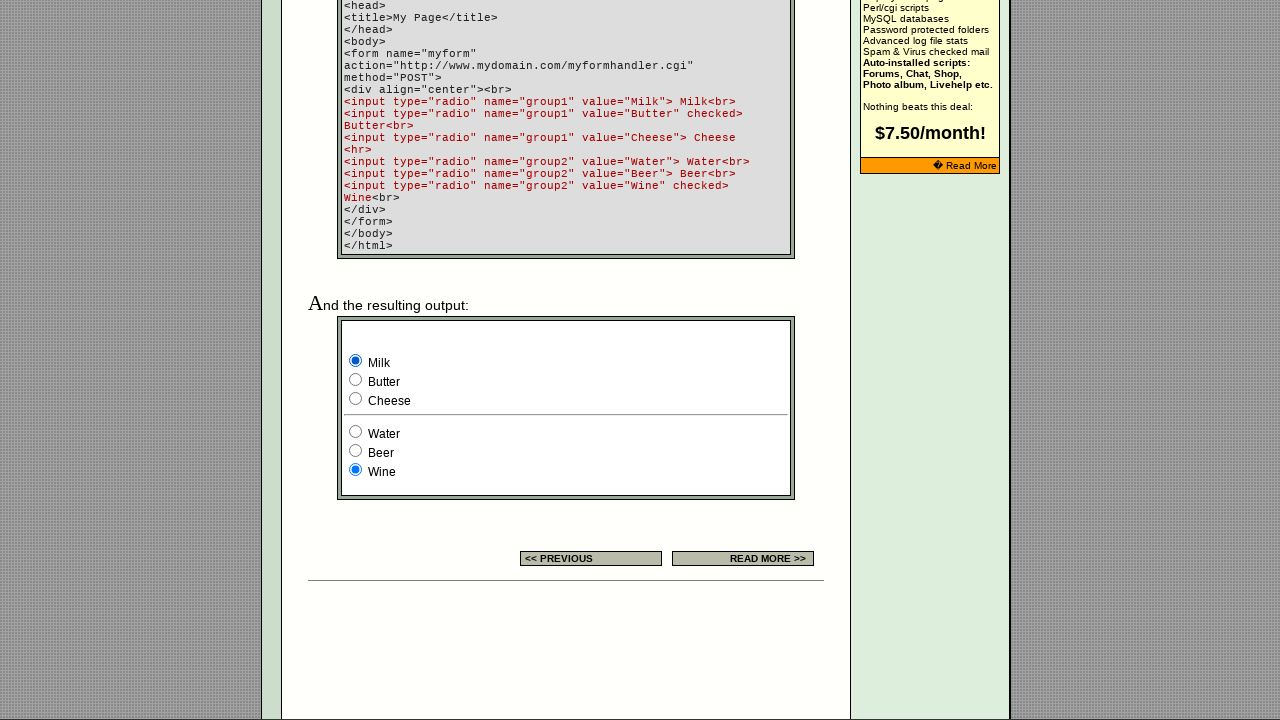

Checked if radio button is selected
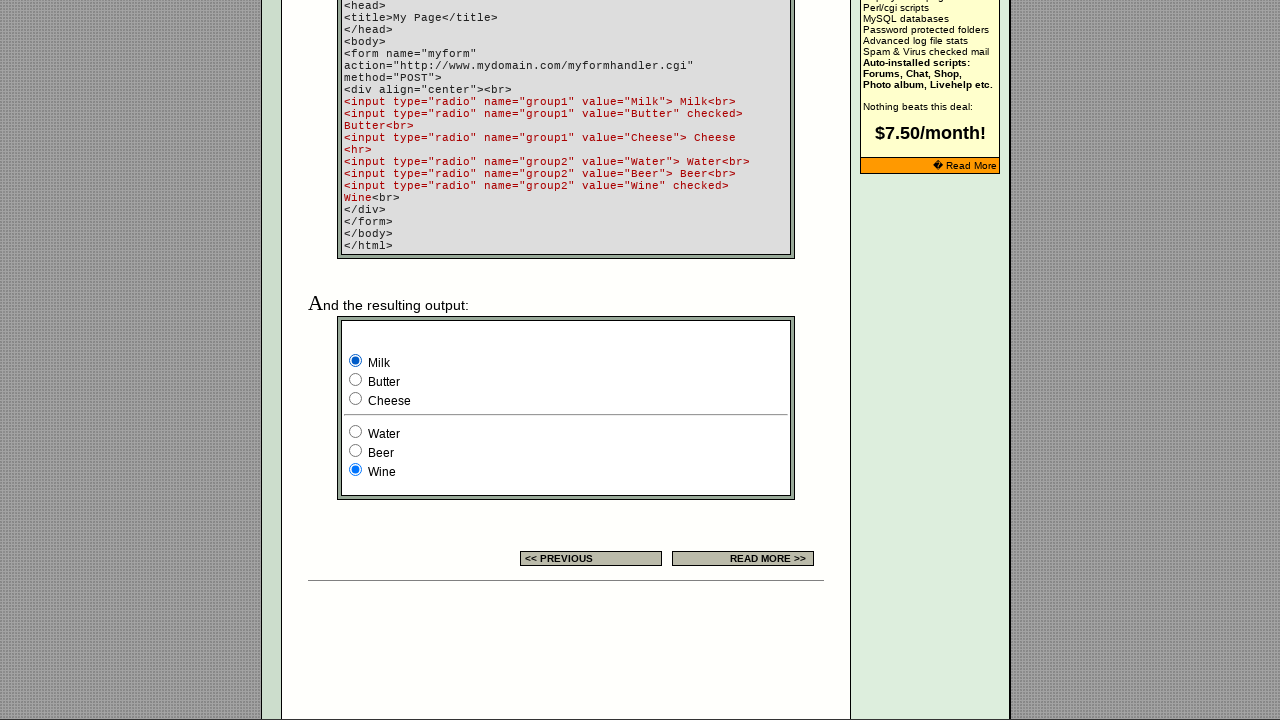

Clicked unselected radio button at (356, 380) on xpath=//td[@class='table5']//input[@type='radio'] >> nth=1
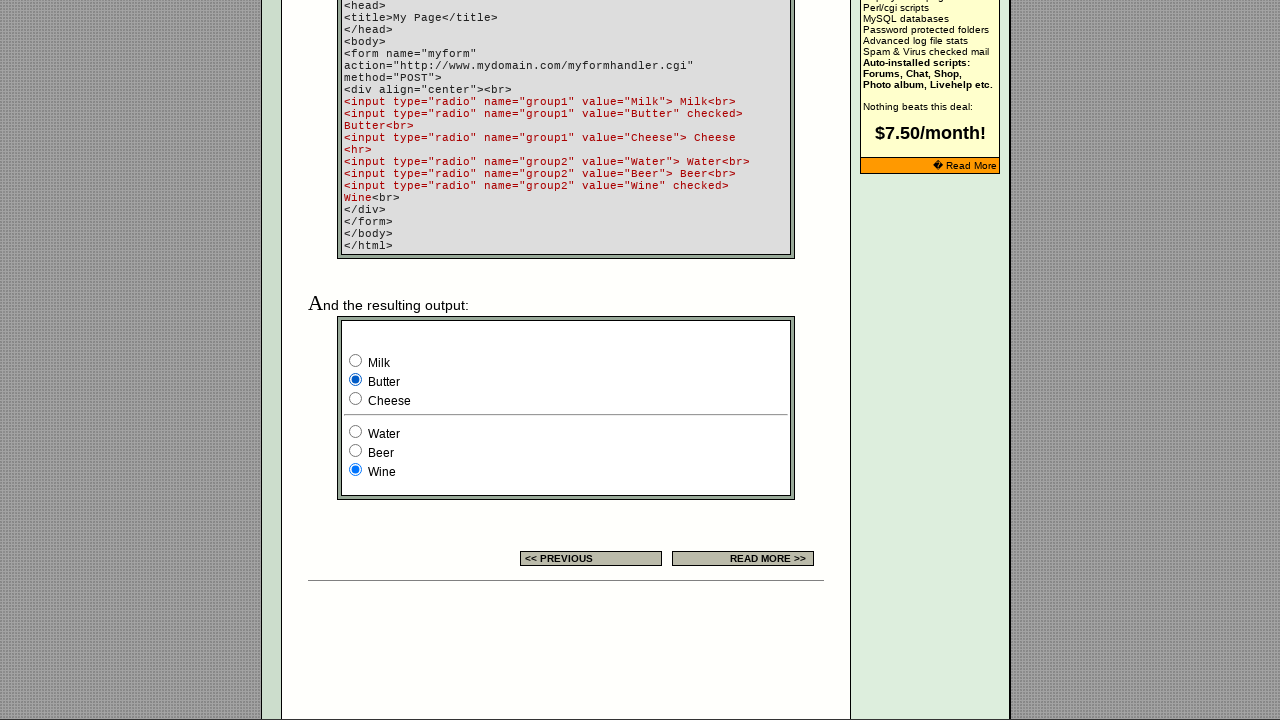

Verified radio button is now selected
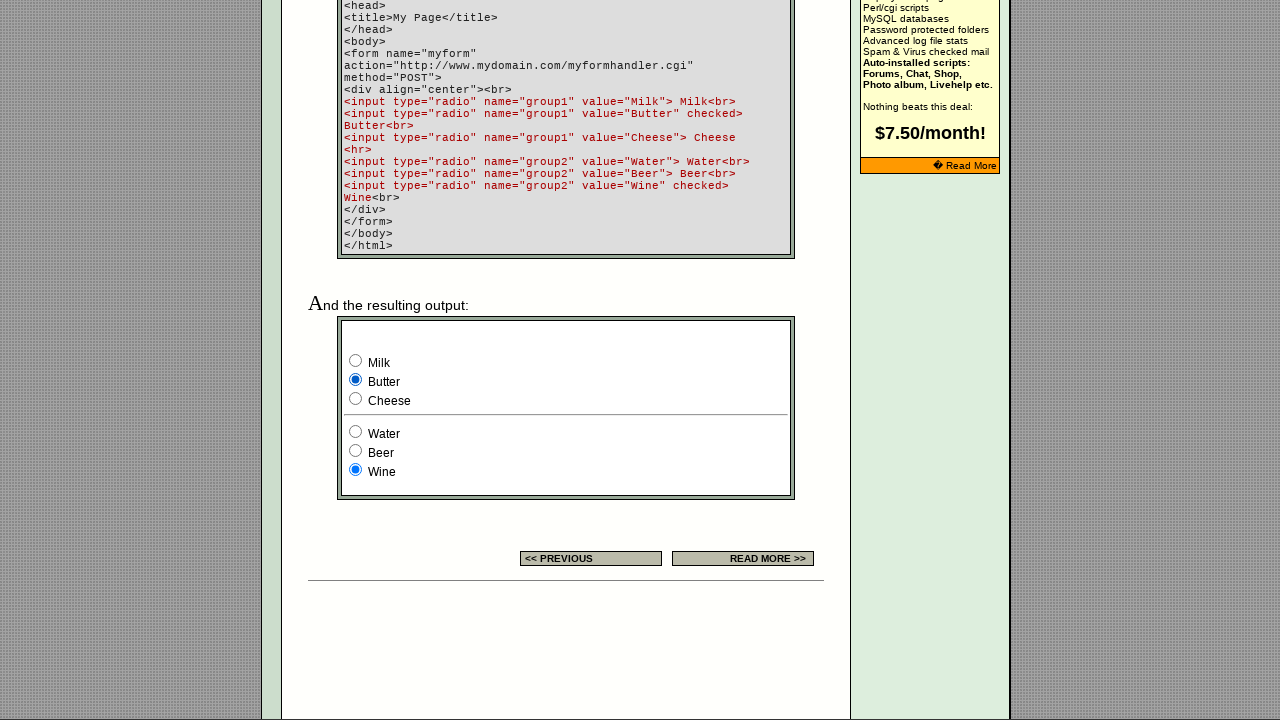

Verified radio button is visible
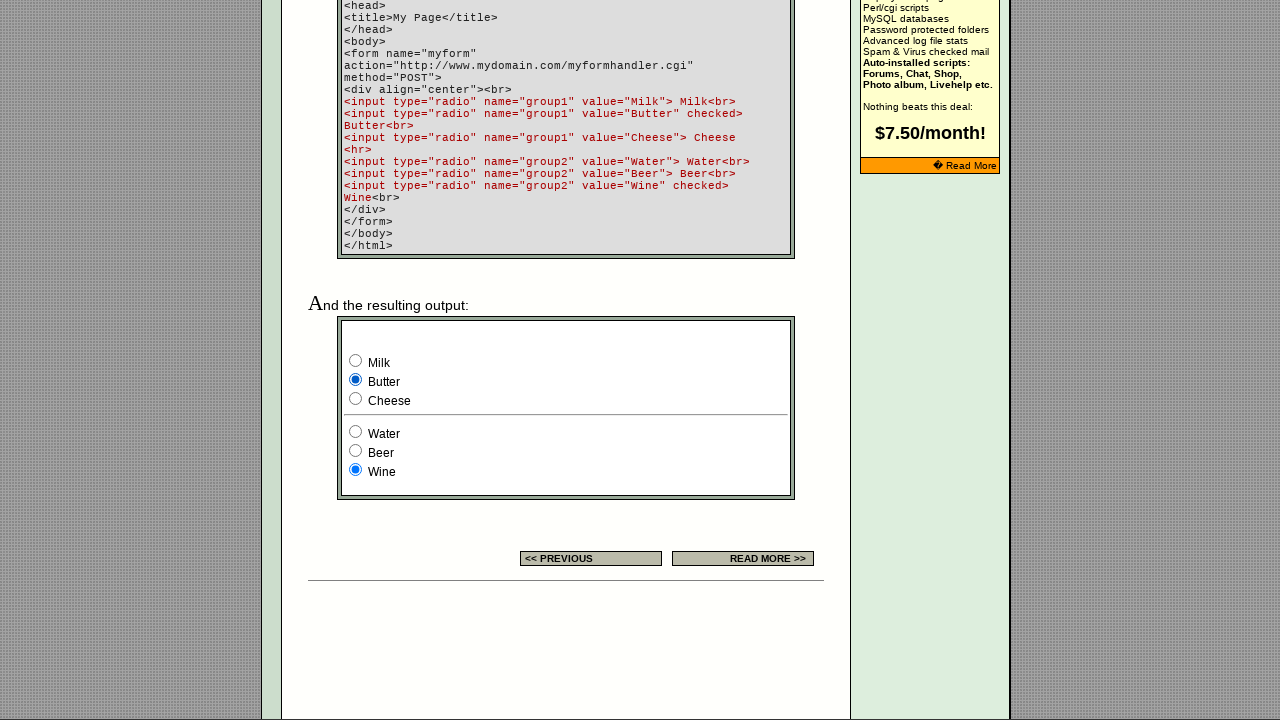

Verified radio button is enabled
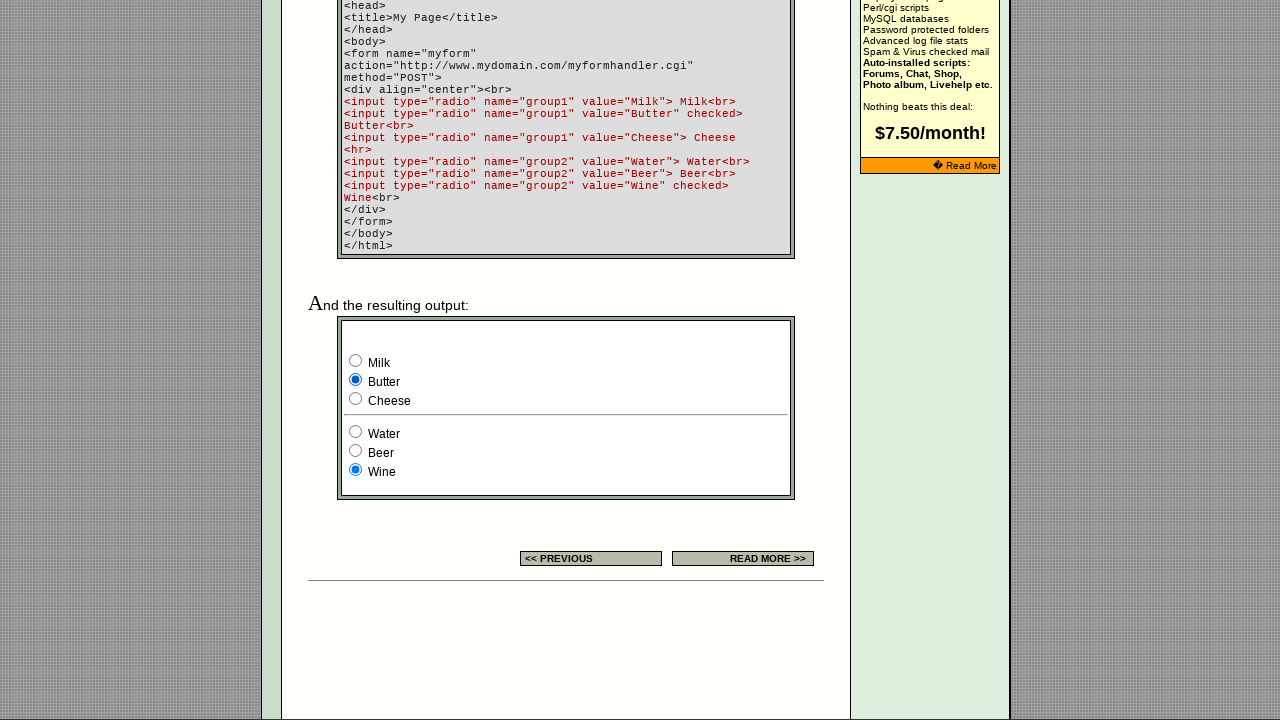

Waited 500ms before checking next radio button
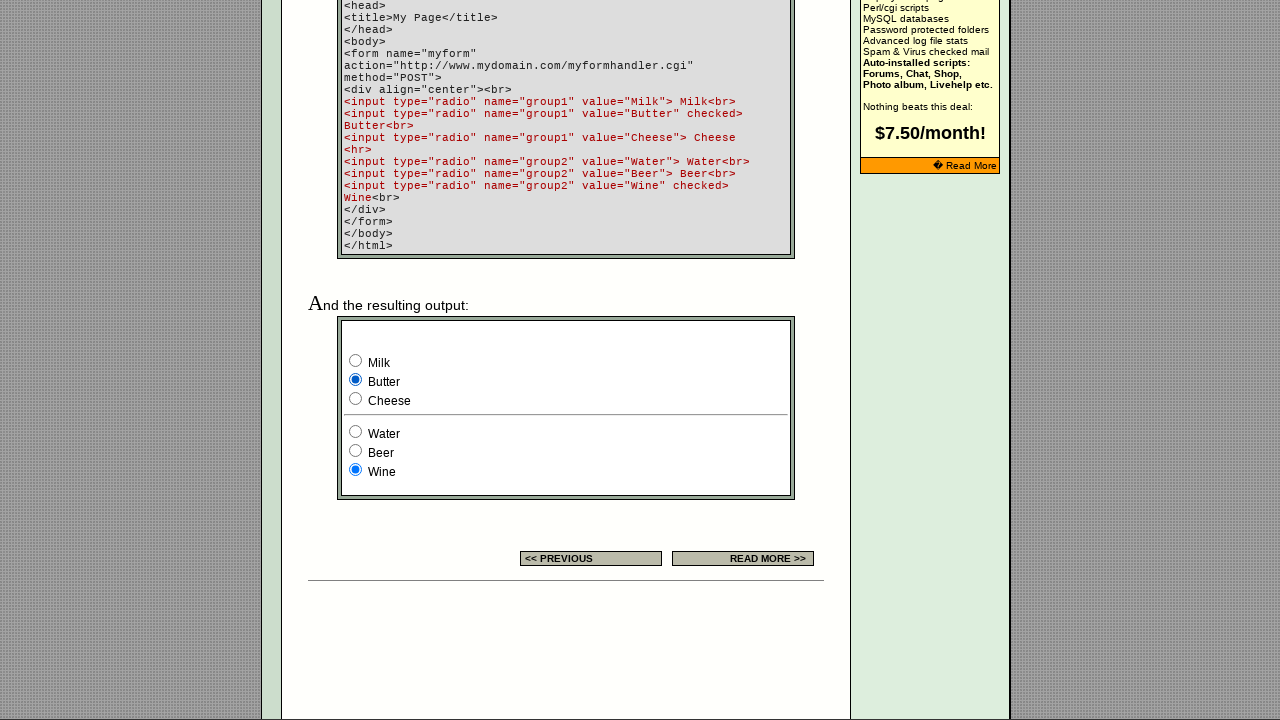

Checked if radio button is selected
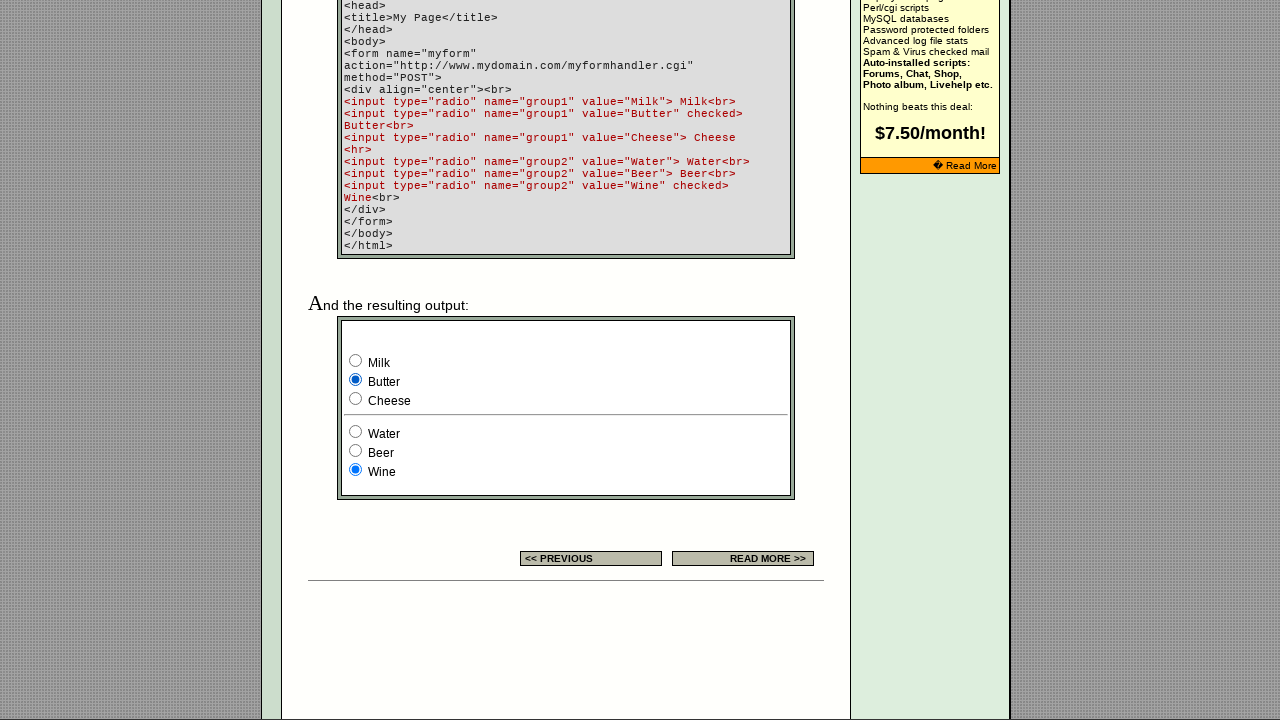

Clicked unselected radio button at (356, 398) on xpath=//td[@class='table5']//input[@type='radio'] >> nth=2
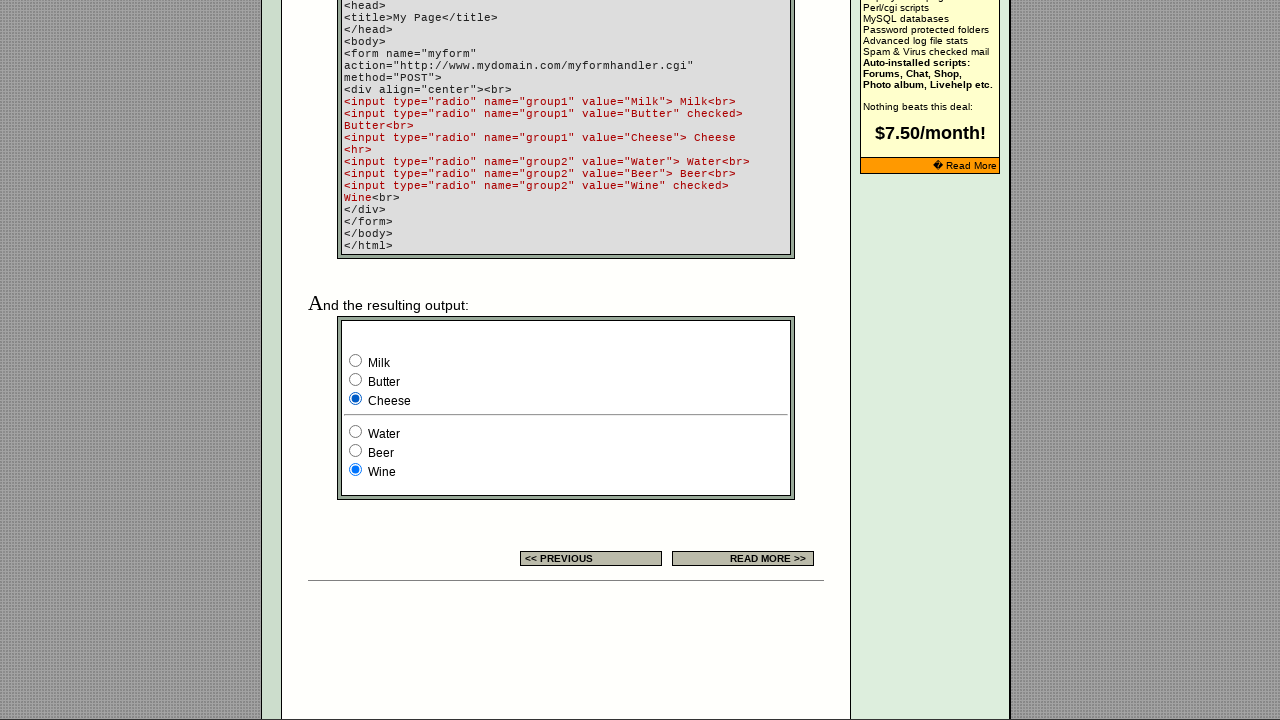

Verified radio button is now selected
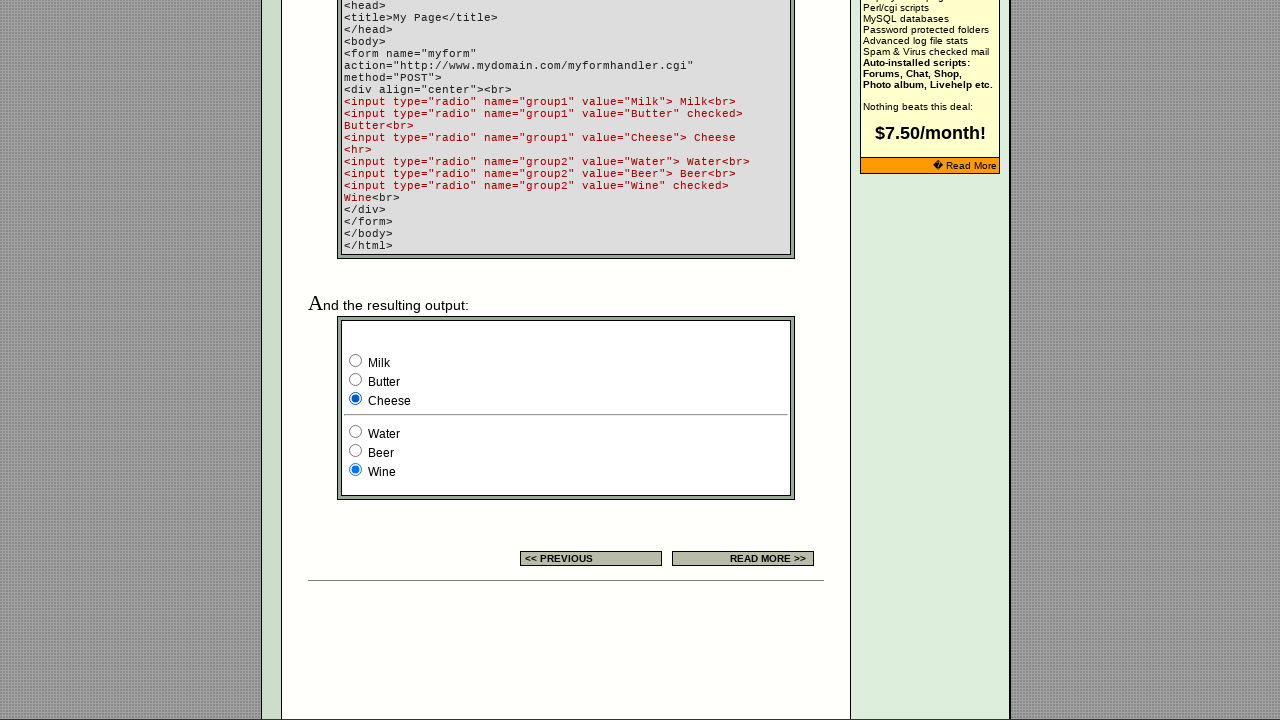

Verified radio button is visible
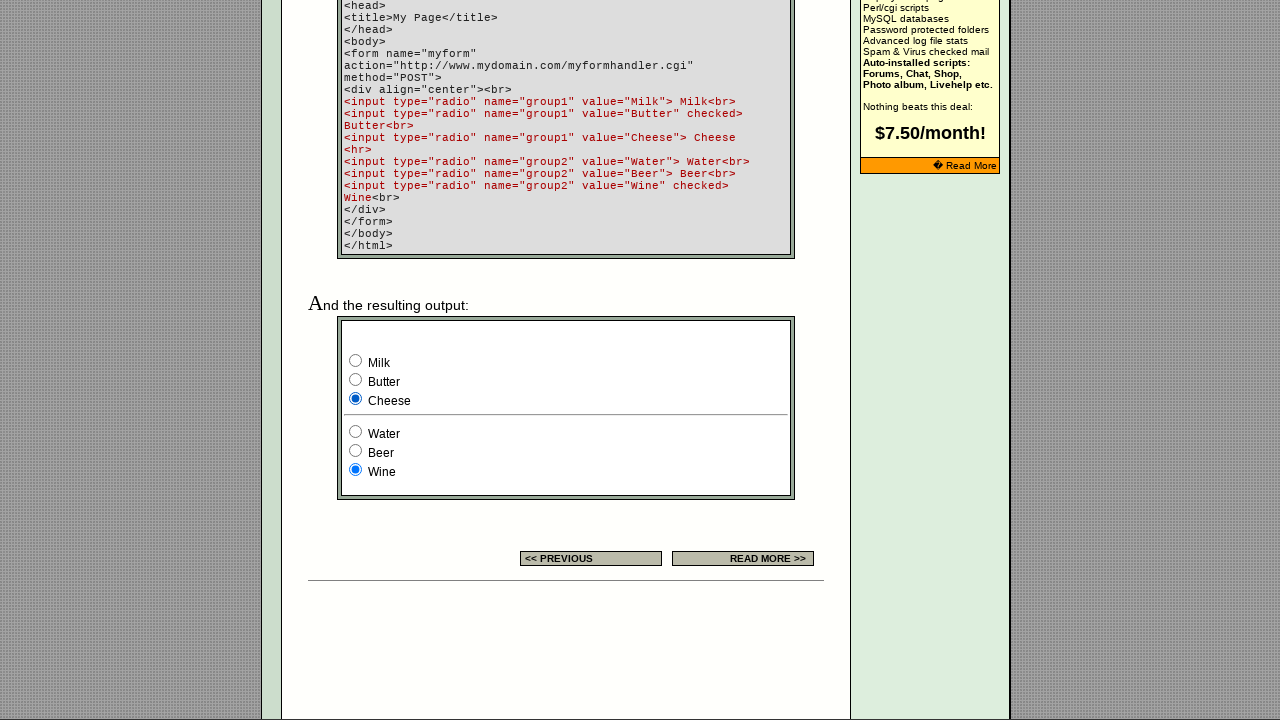

Verified radio button is enabled
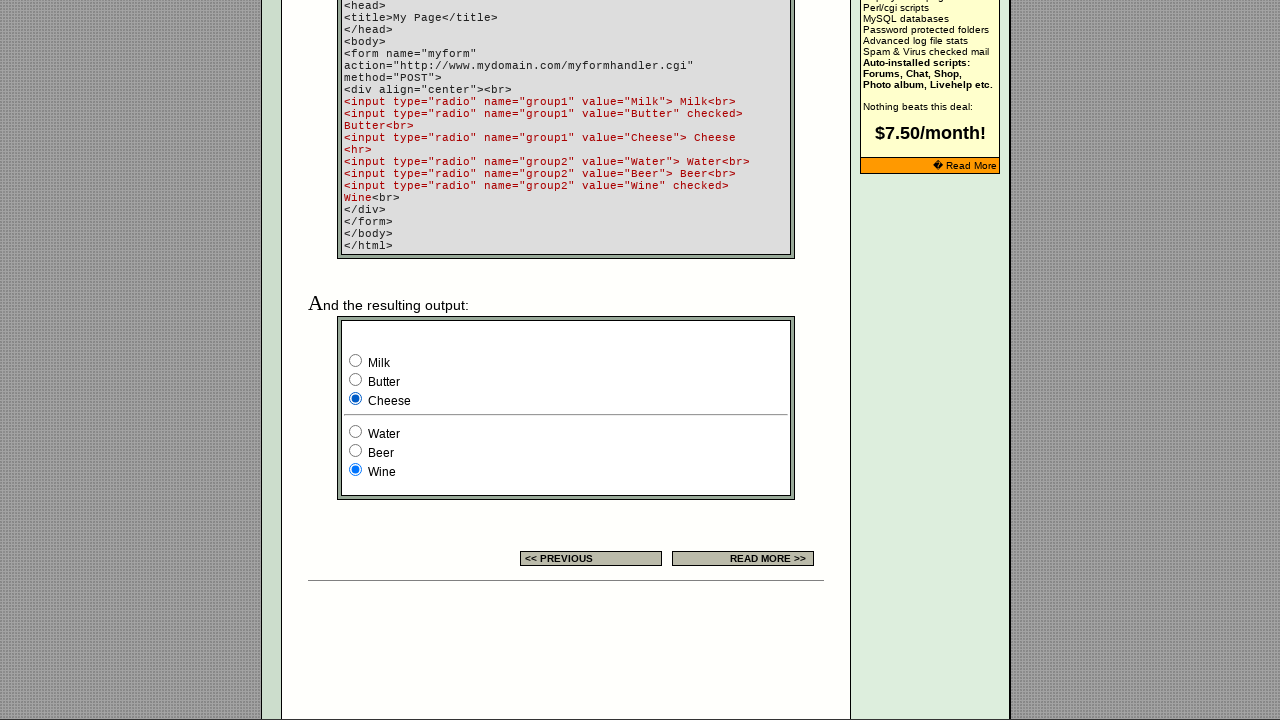

Waited 500ms before checking next radio button
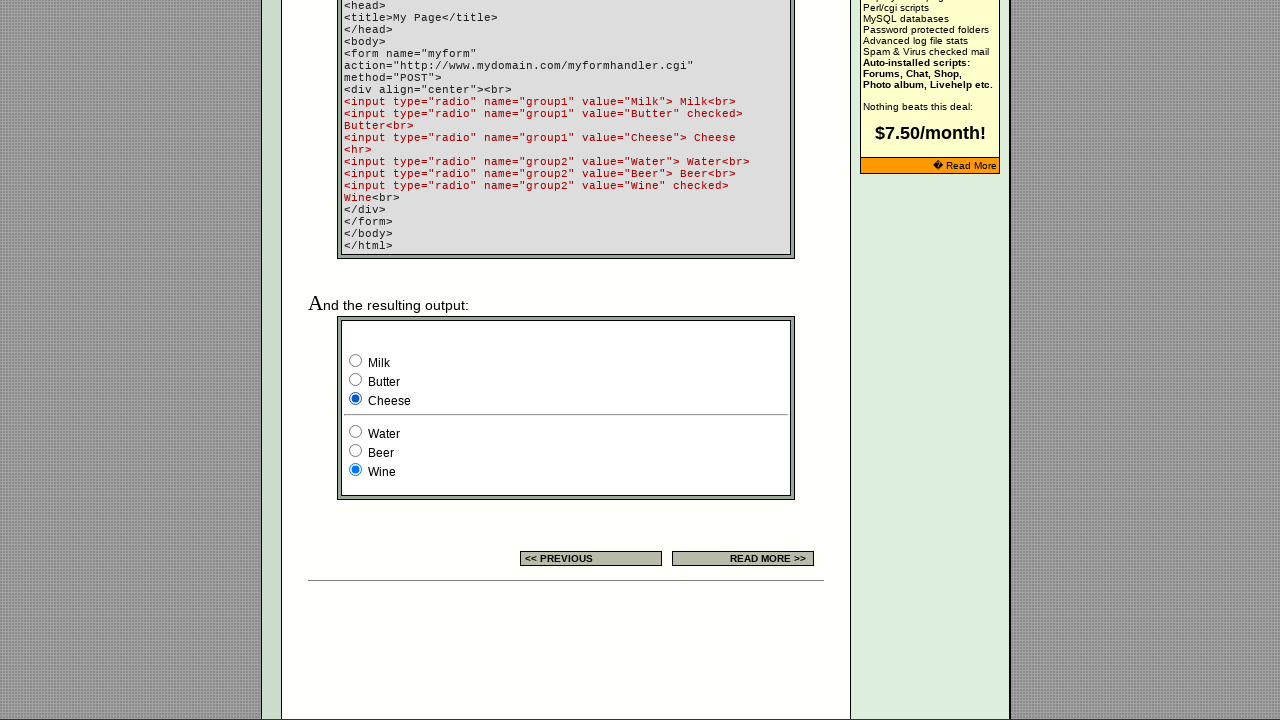

Checked if radio button is selected
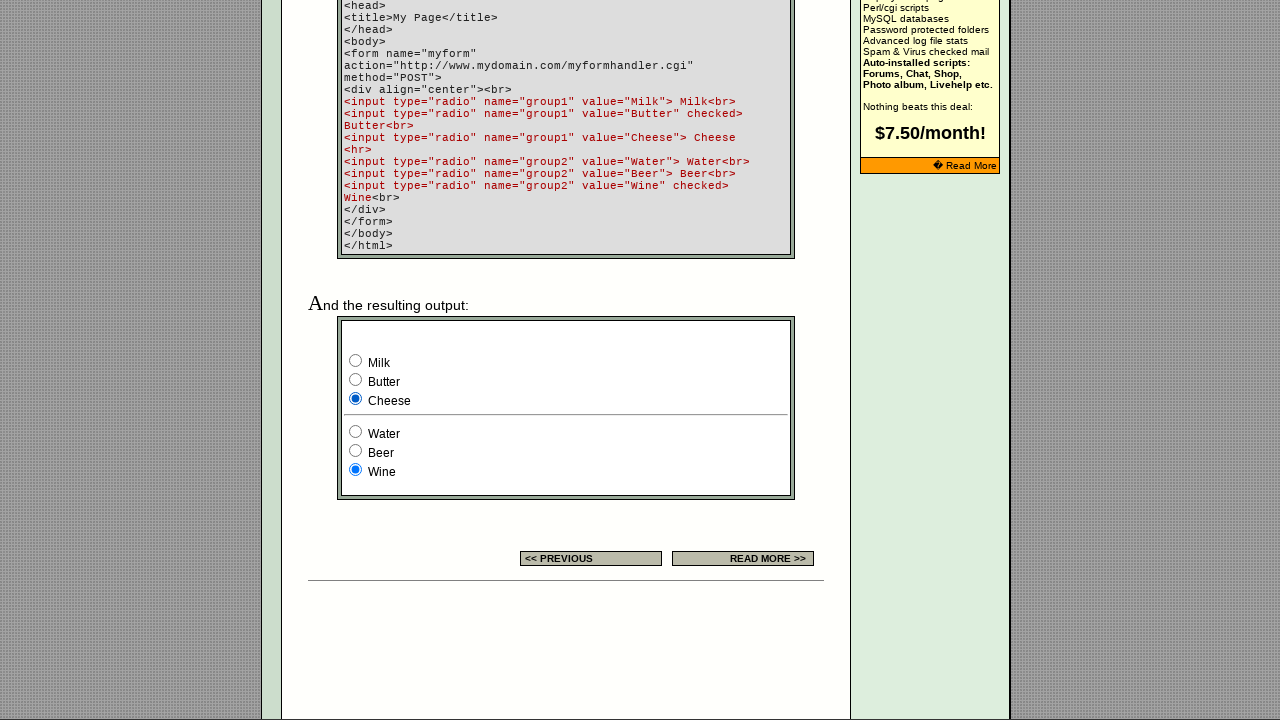

Clicked unselected radio button at (356, 432) on xpath=//td[@class='table5']//input[@type='radio'] >> nth=3
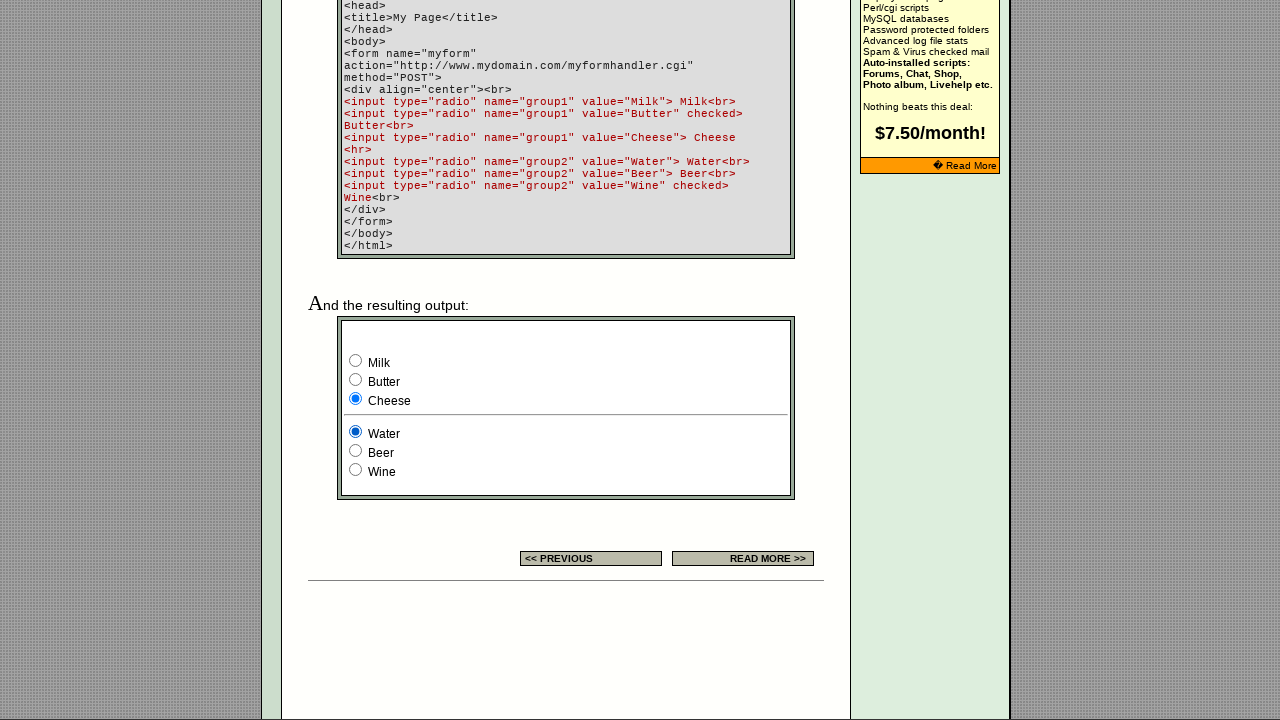

Verified radio button is now selected
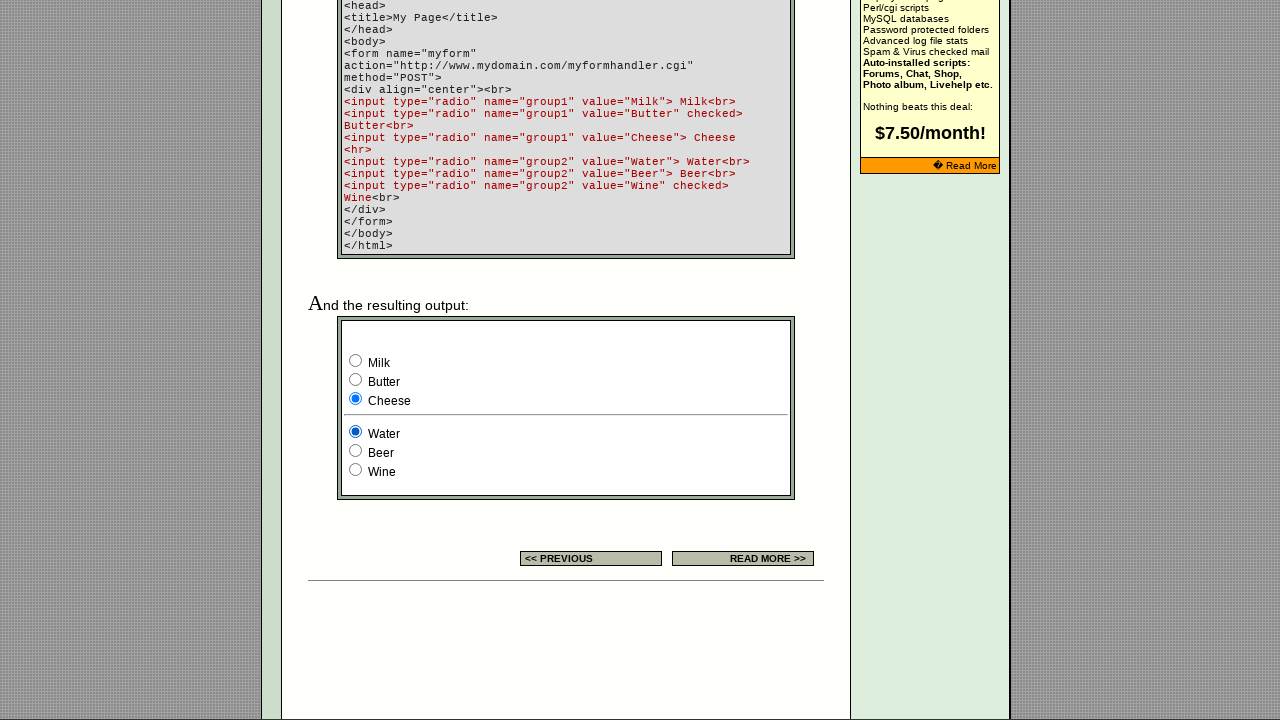

Verified radio button is visible
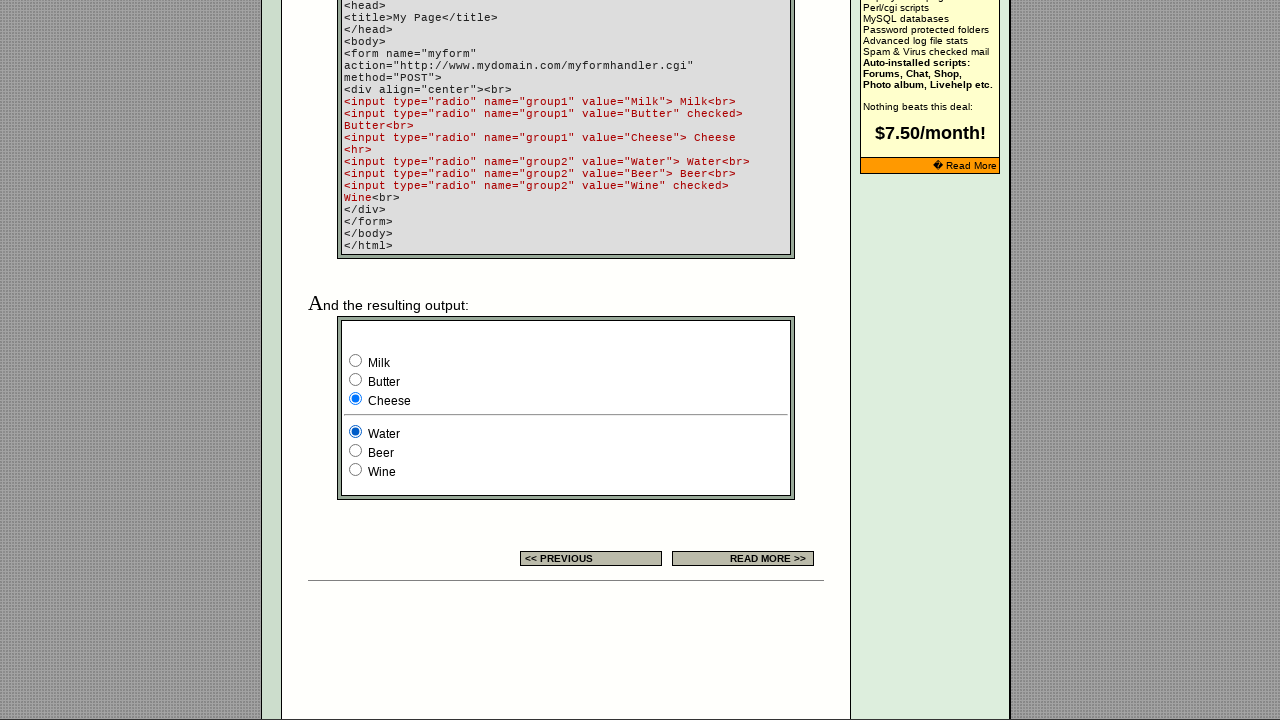

Verified radio button is enabled
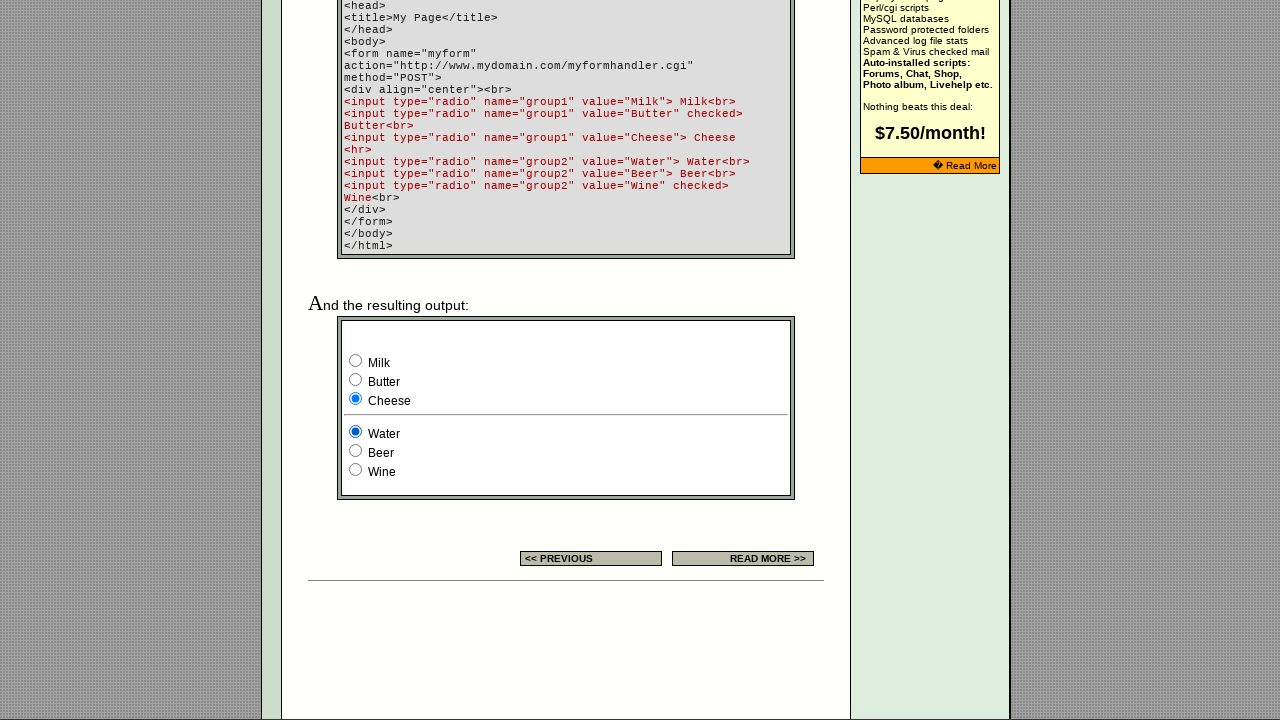

Waited 500ms before checking next radio button
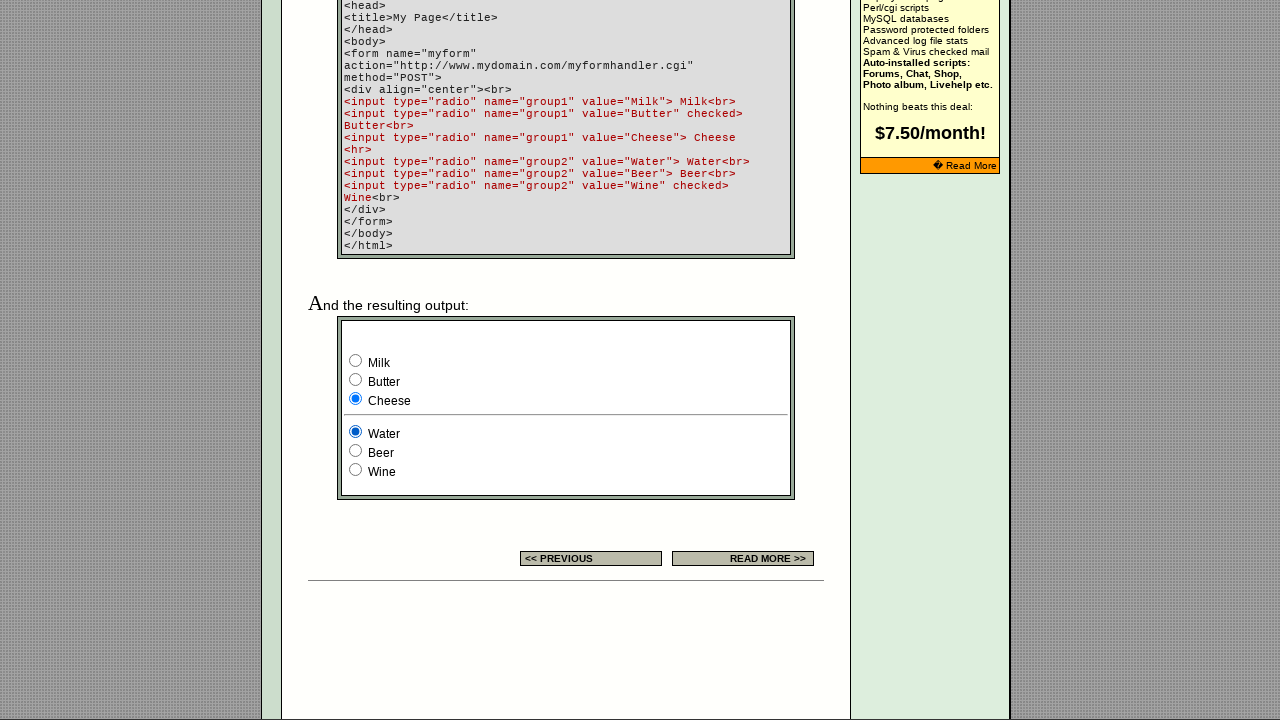

Checked if radio button is selected
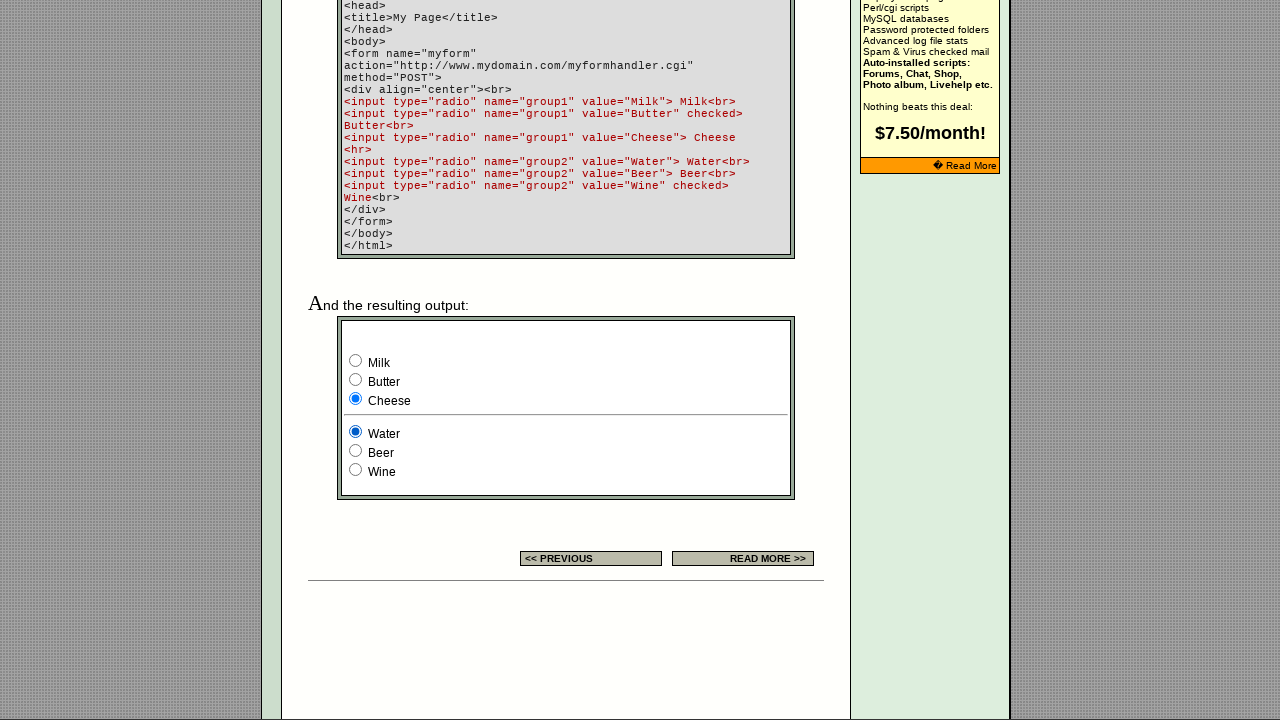

Clicked unselected radio button at (356, 450) on xpath=//td[@class='table5']//input[@type='radio'] >> nth=4
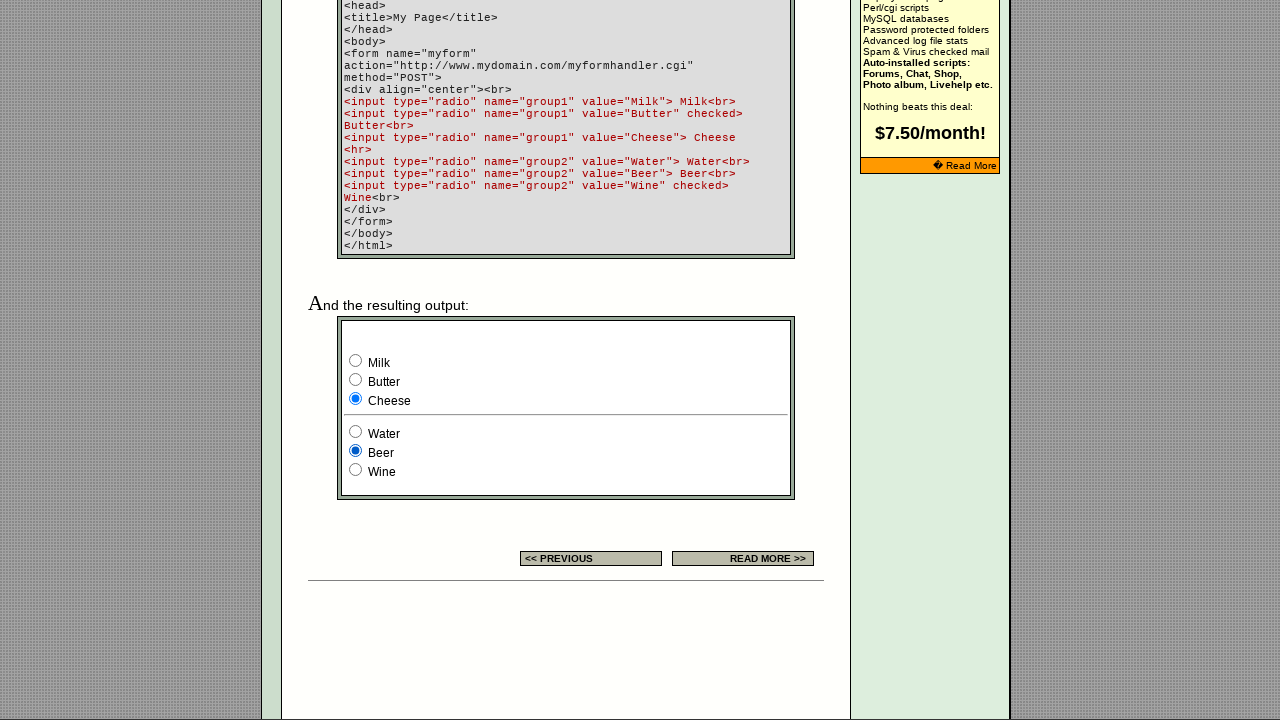

Verified radio button is now selected
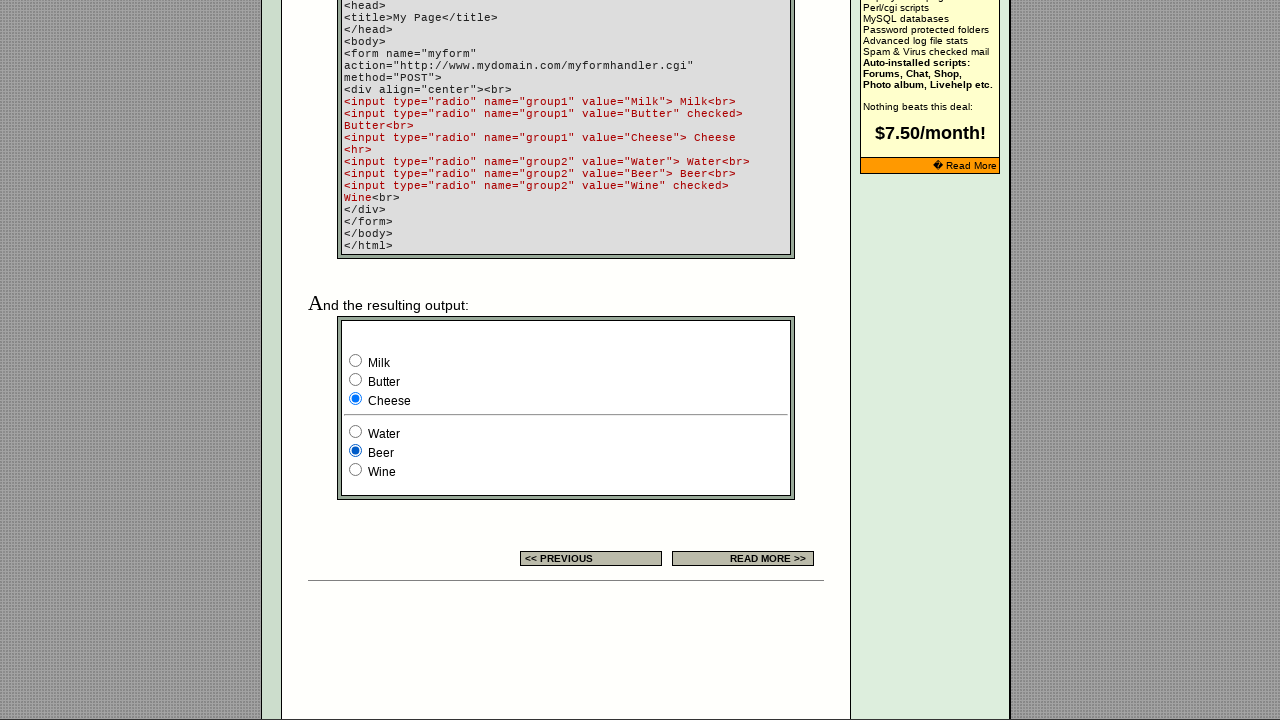

Verified radio button is visible
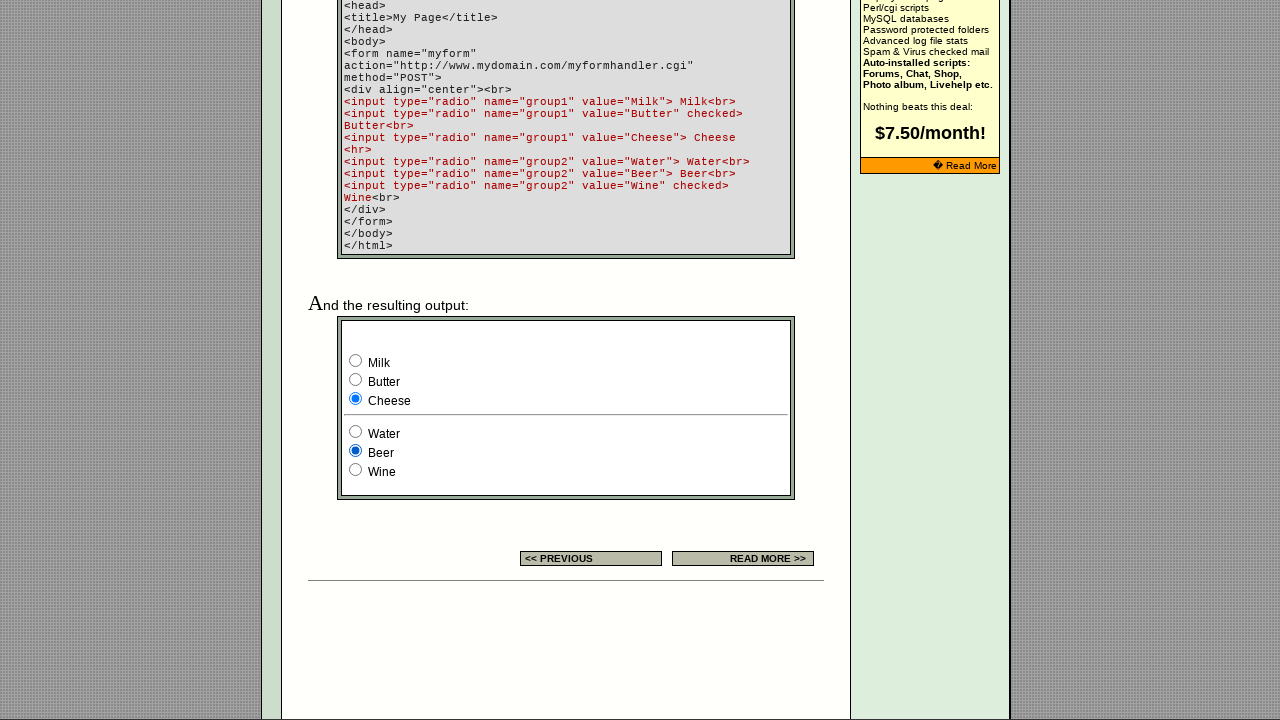

Verified radio button is enabled
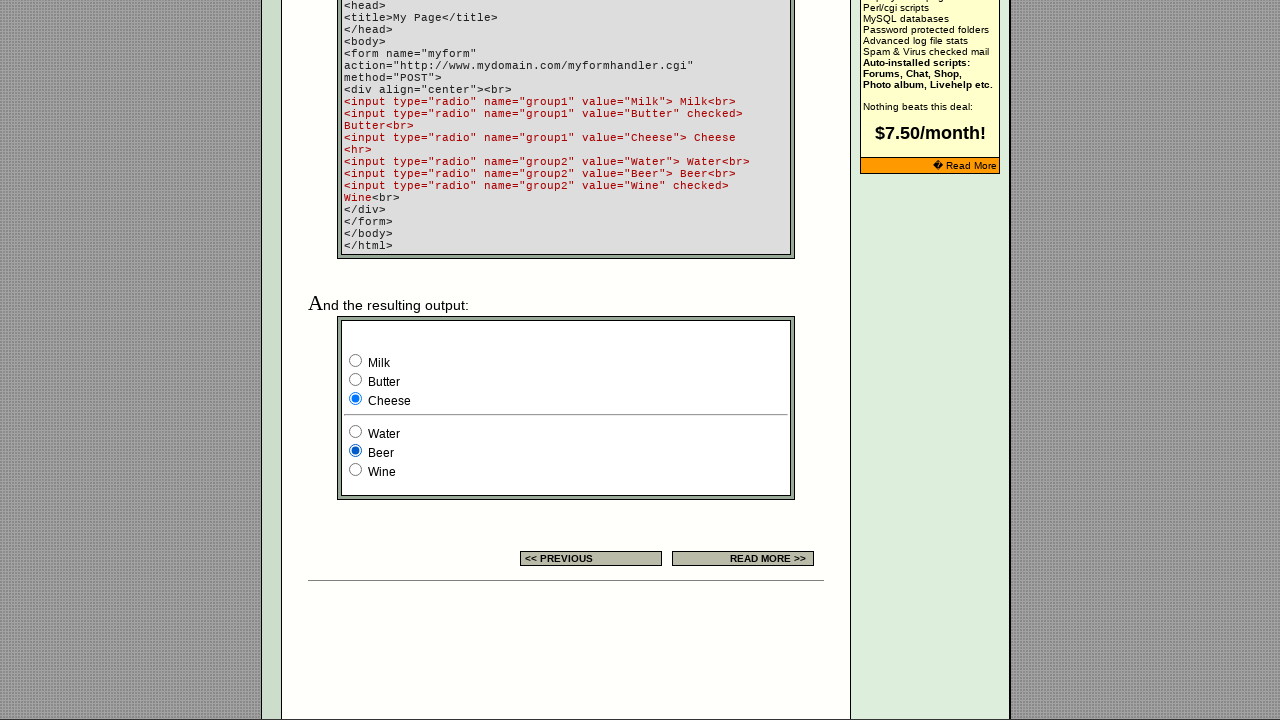

Waited 500ms before checking next radio button
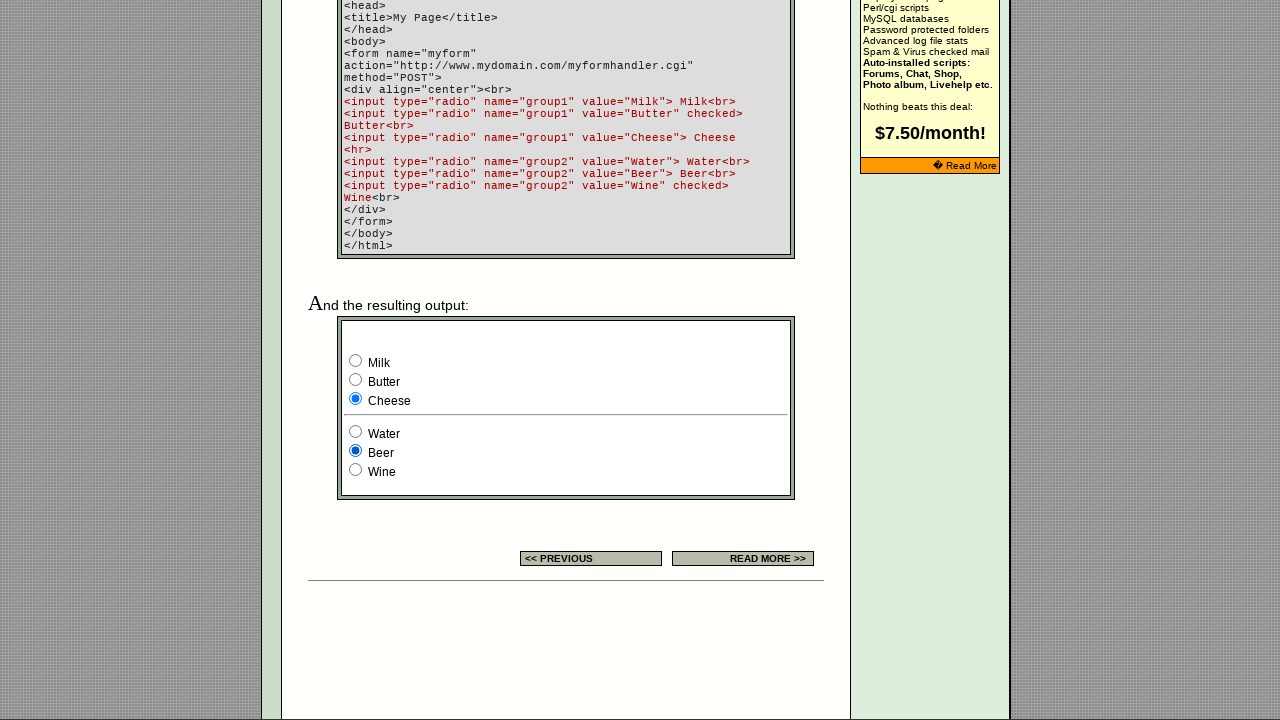

Checked if radio button is selected
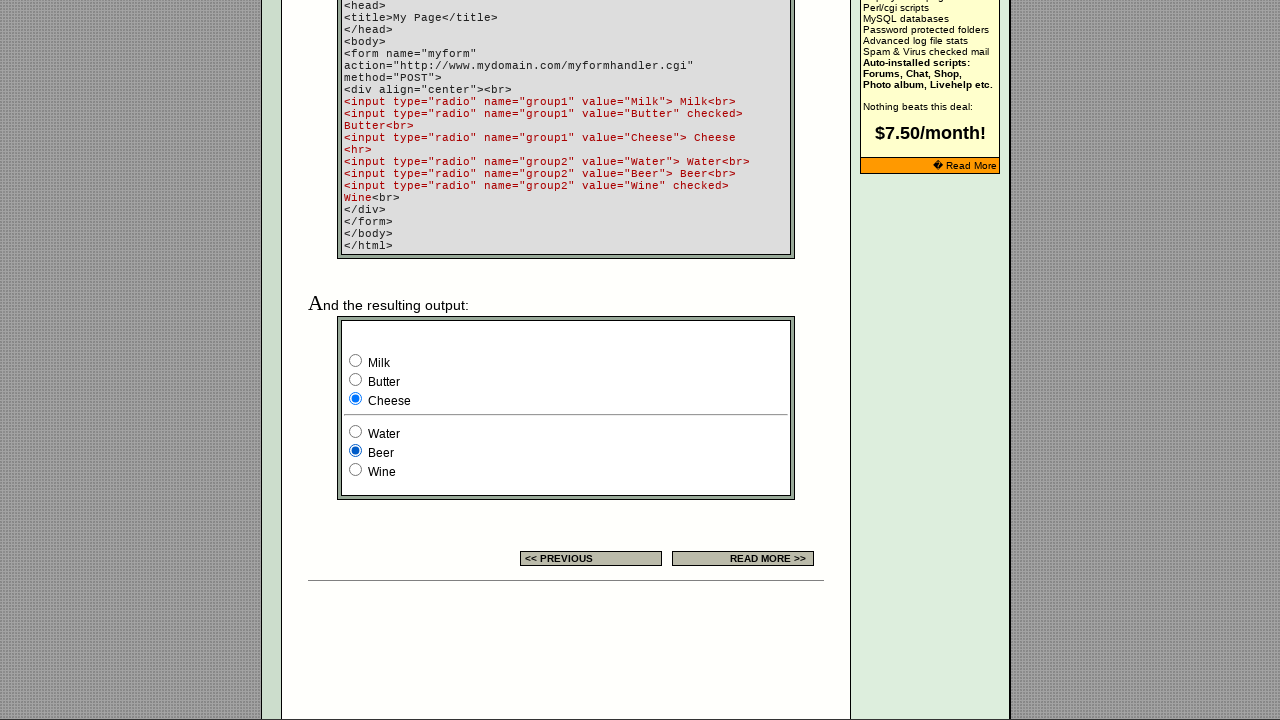

Clicked unselected radio button at (356, 470) on xpath=//td[@class='table5']//input[@type='radio'] >> nth=5
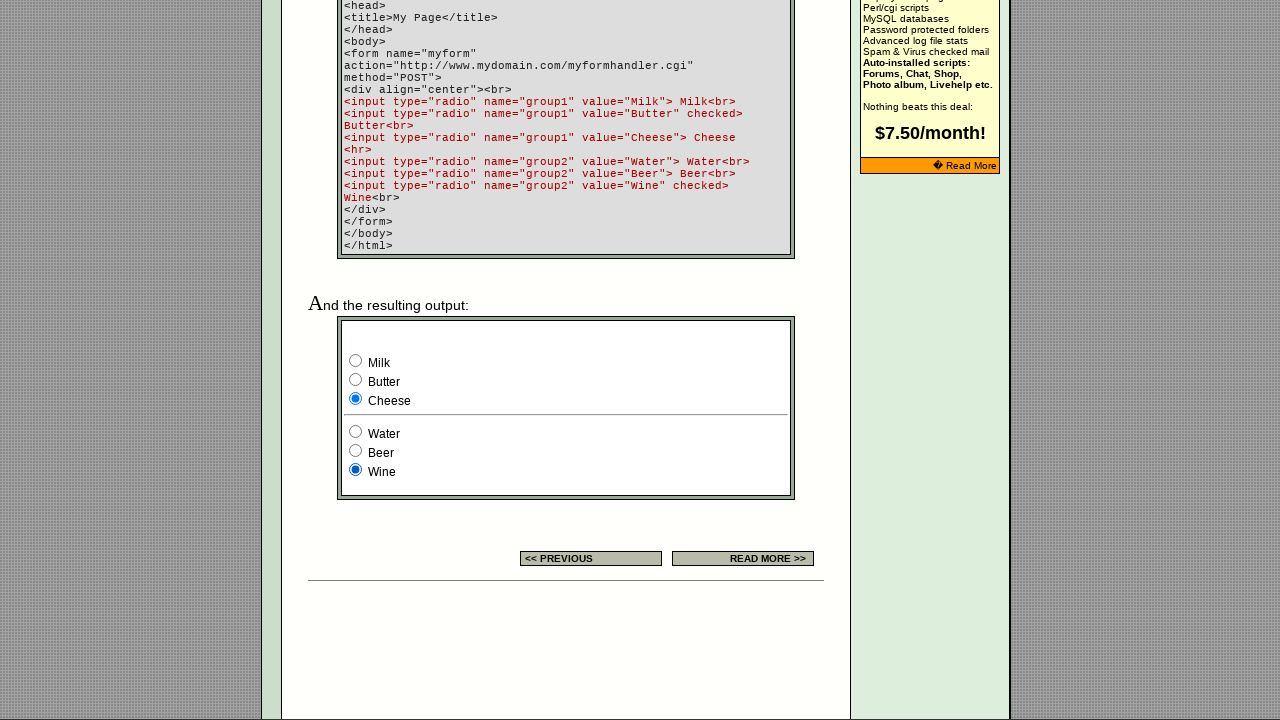

Verified radio button is now selected
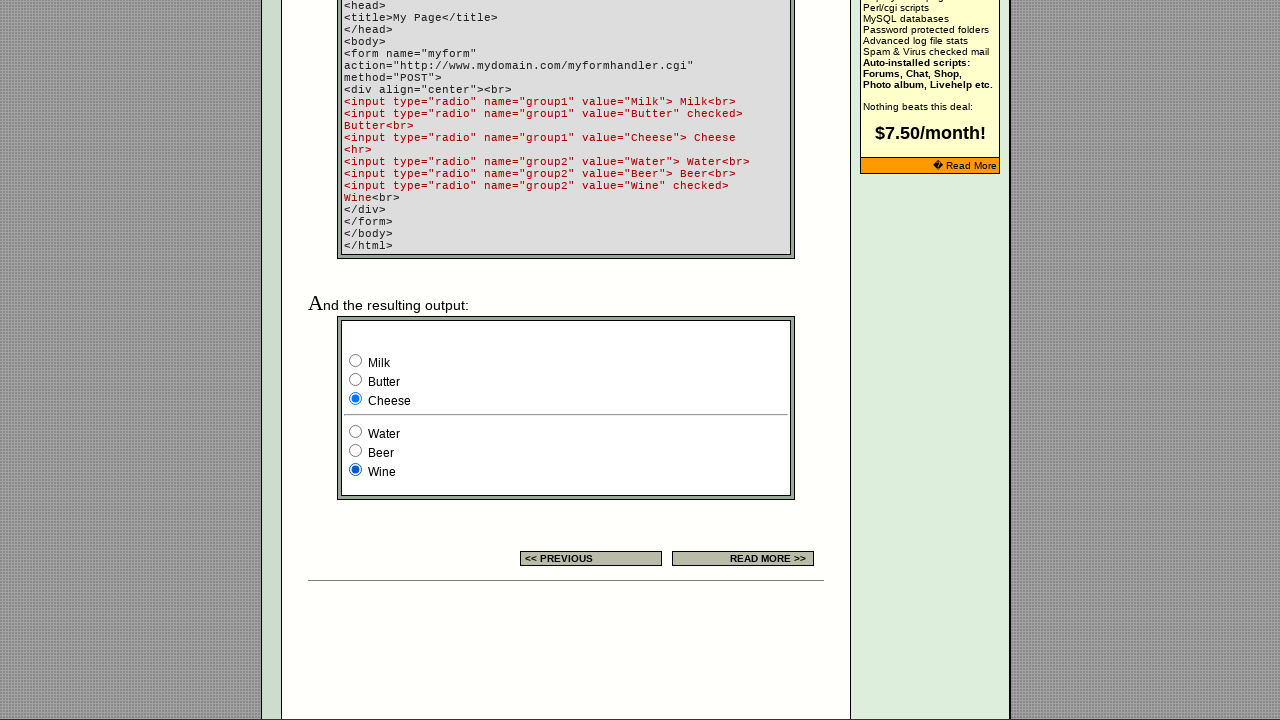

Verified radio button is visible
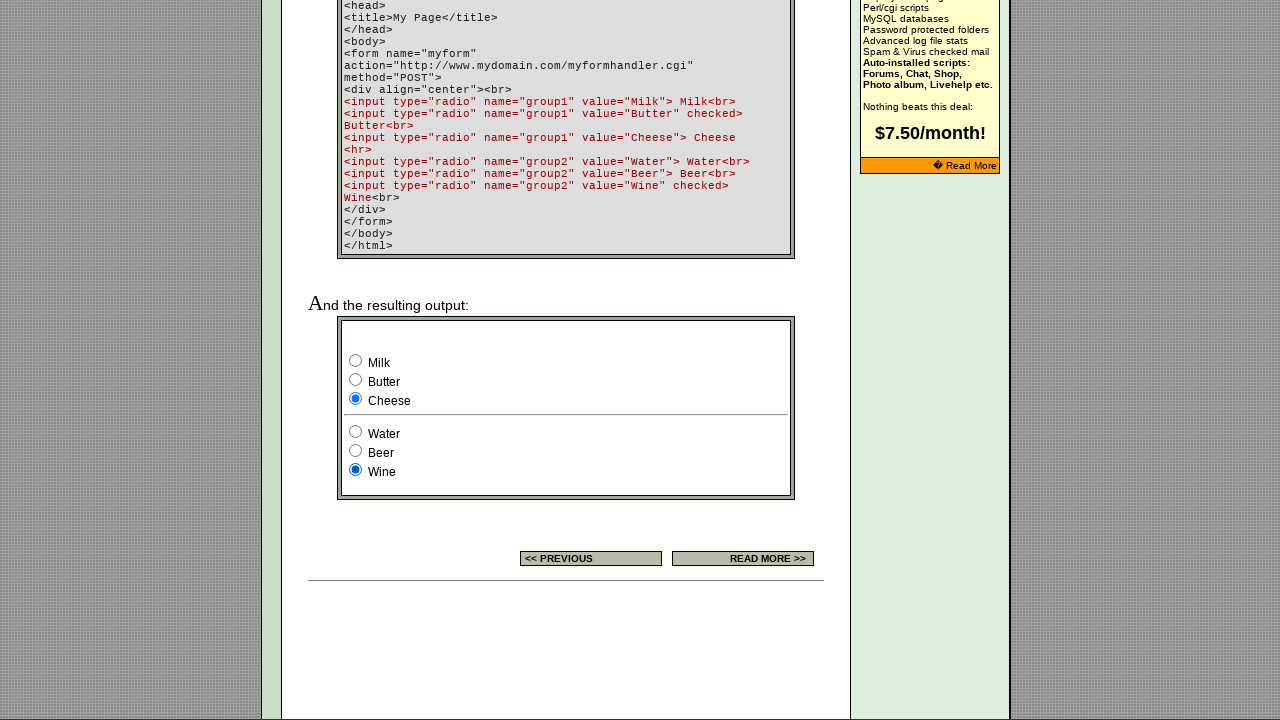

Verified radio button is enabled
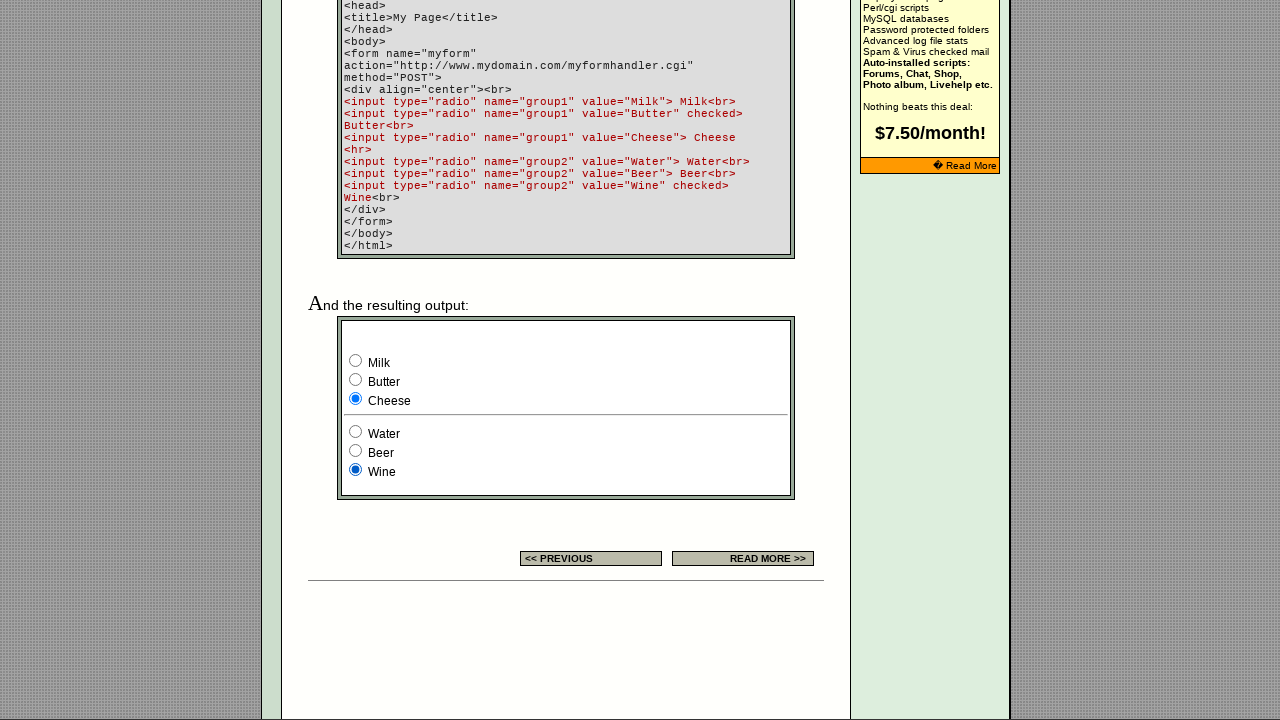

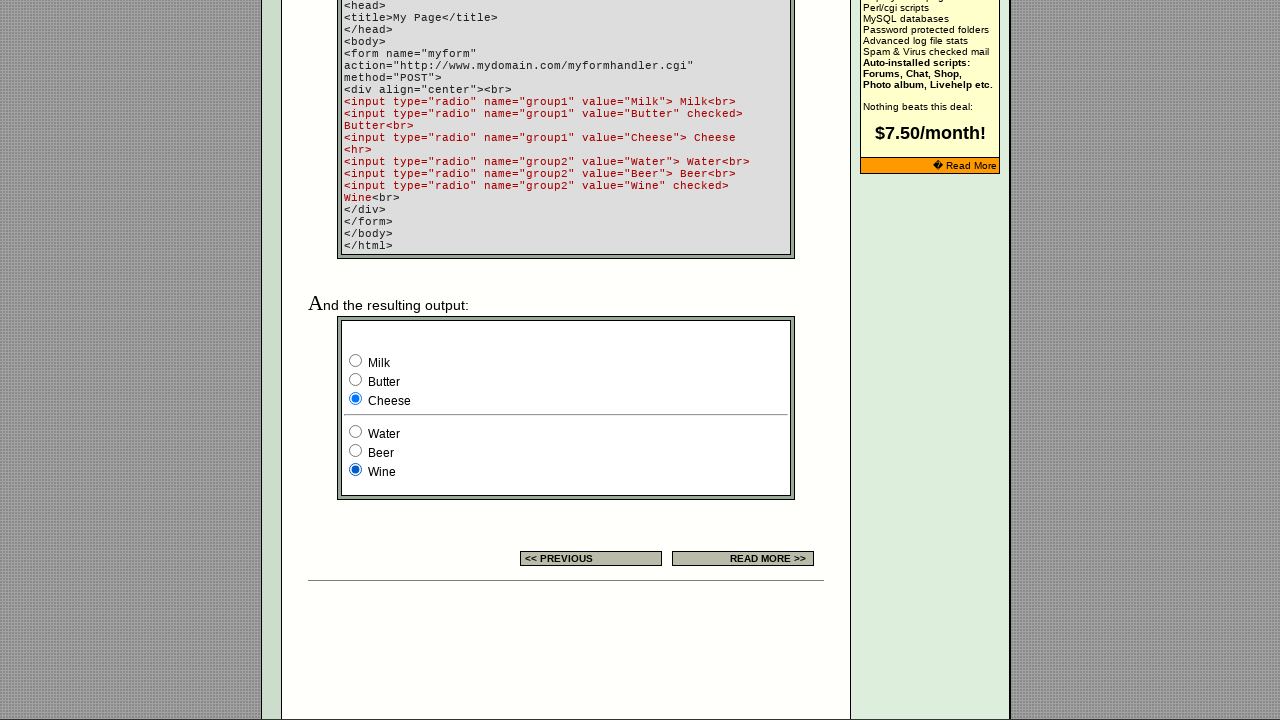